Automates the Corsairs game to reach a specified level by executing JavaScript commands to skip through levels and manipulate the score

Starting URL: https://tbot.xyz/corsairs/#test123

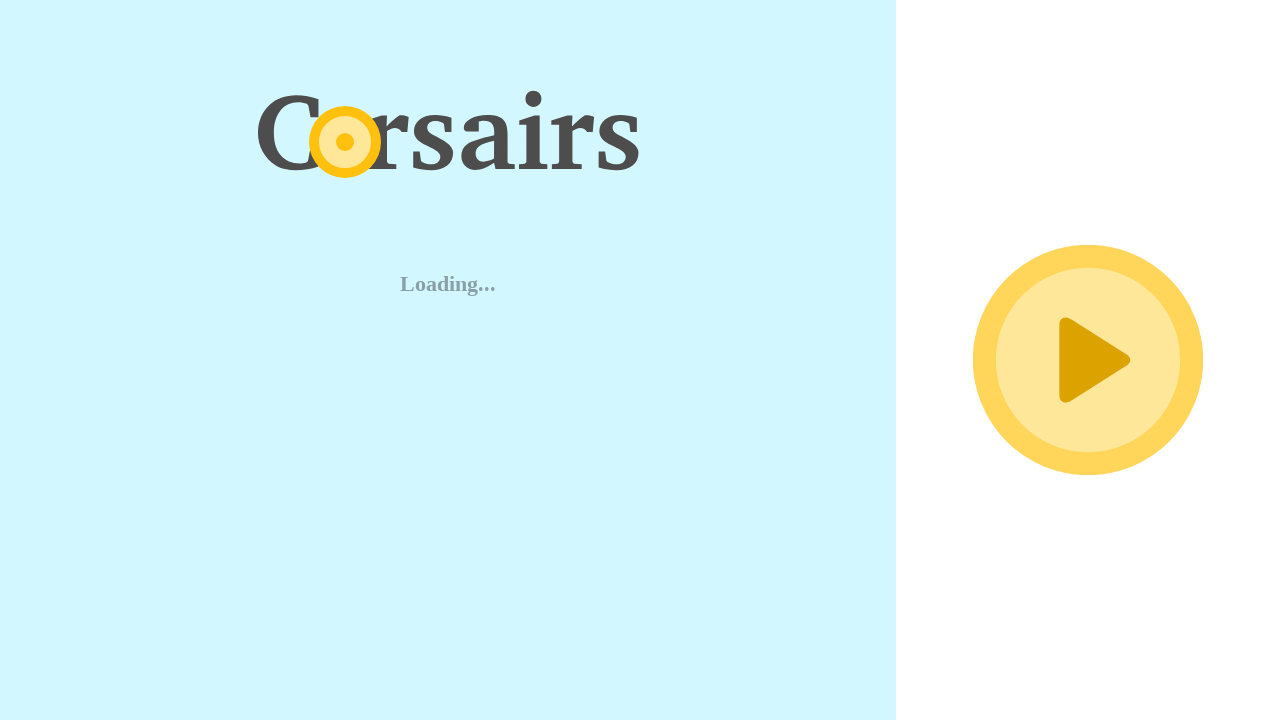

Waited 3 seconds for Corsairs game to load
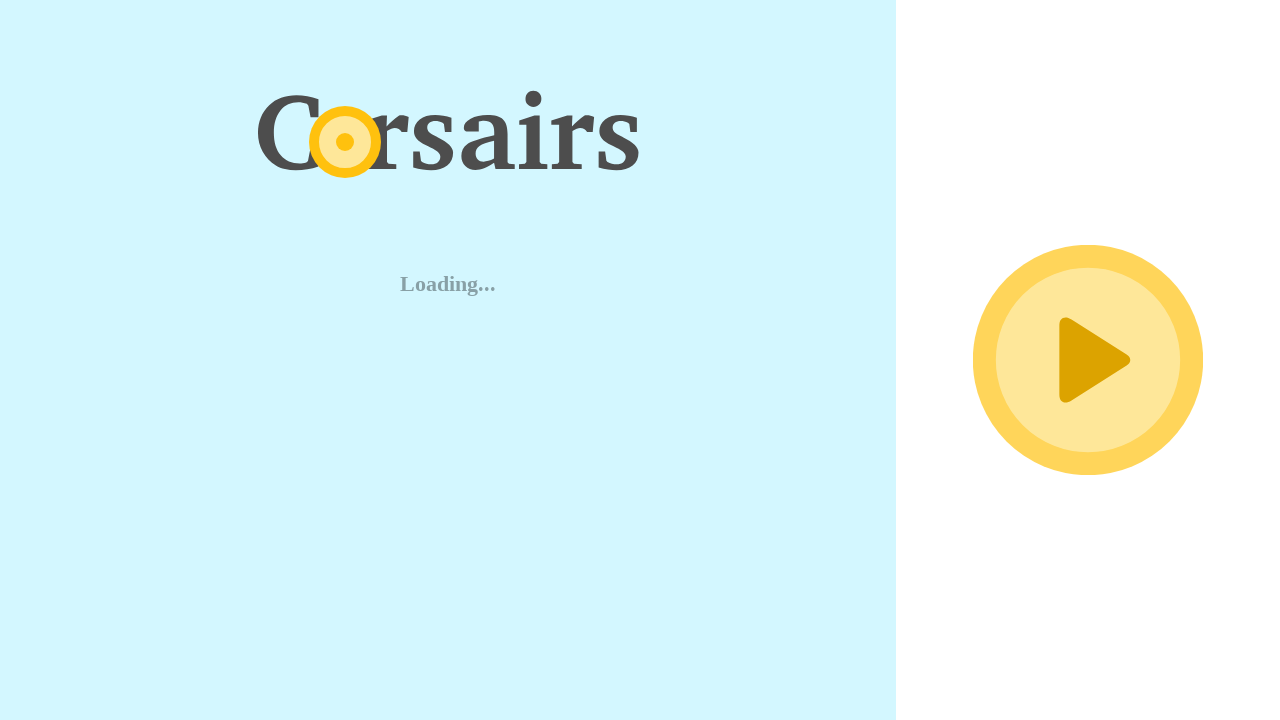

Executed start() to initialize the game
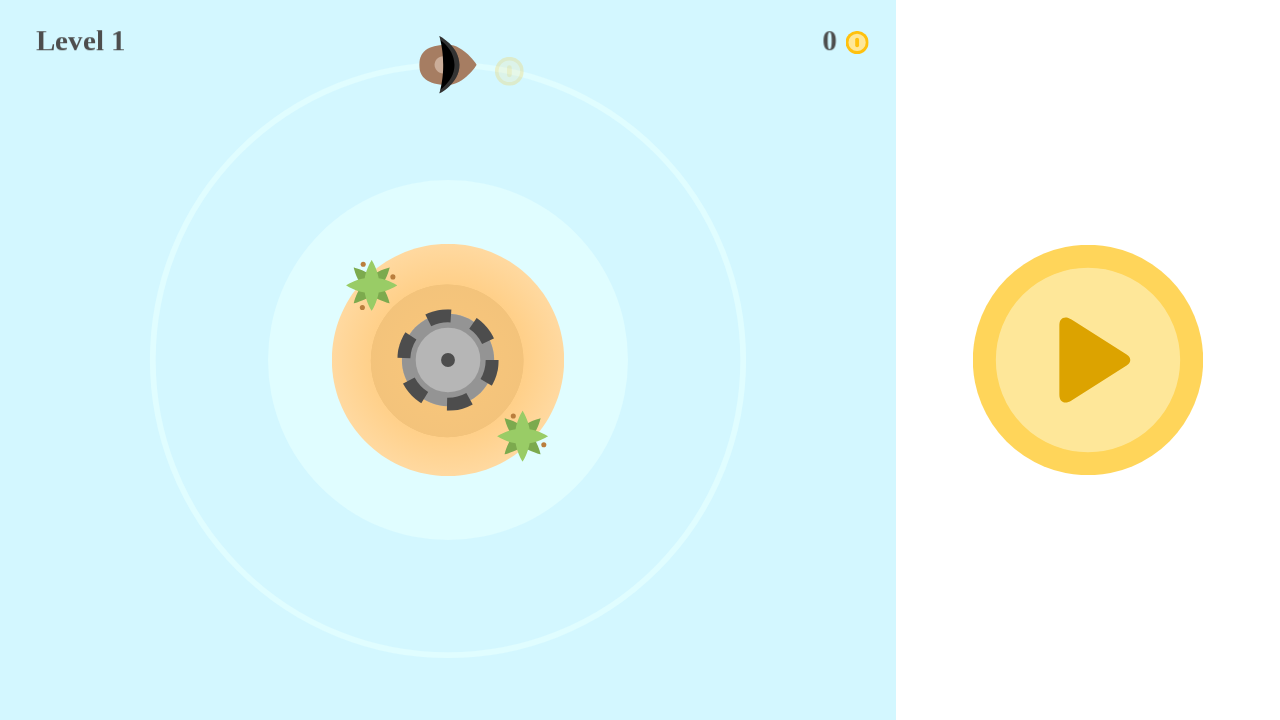

Started round 1 of 9
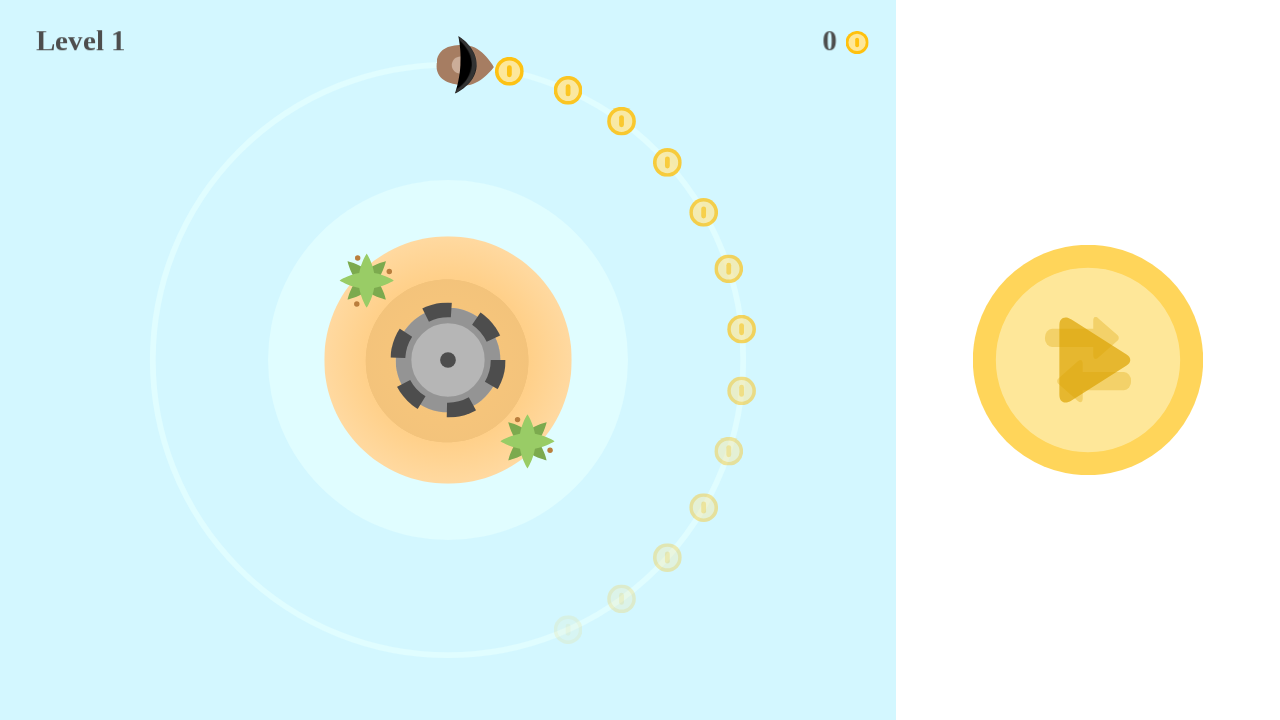

Advanced to next level (level 2)
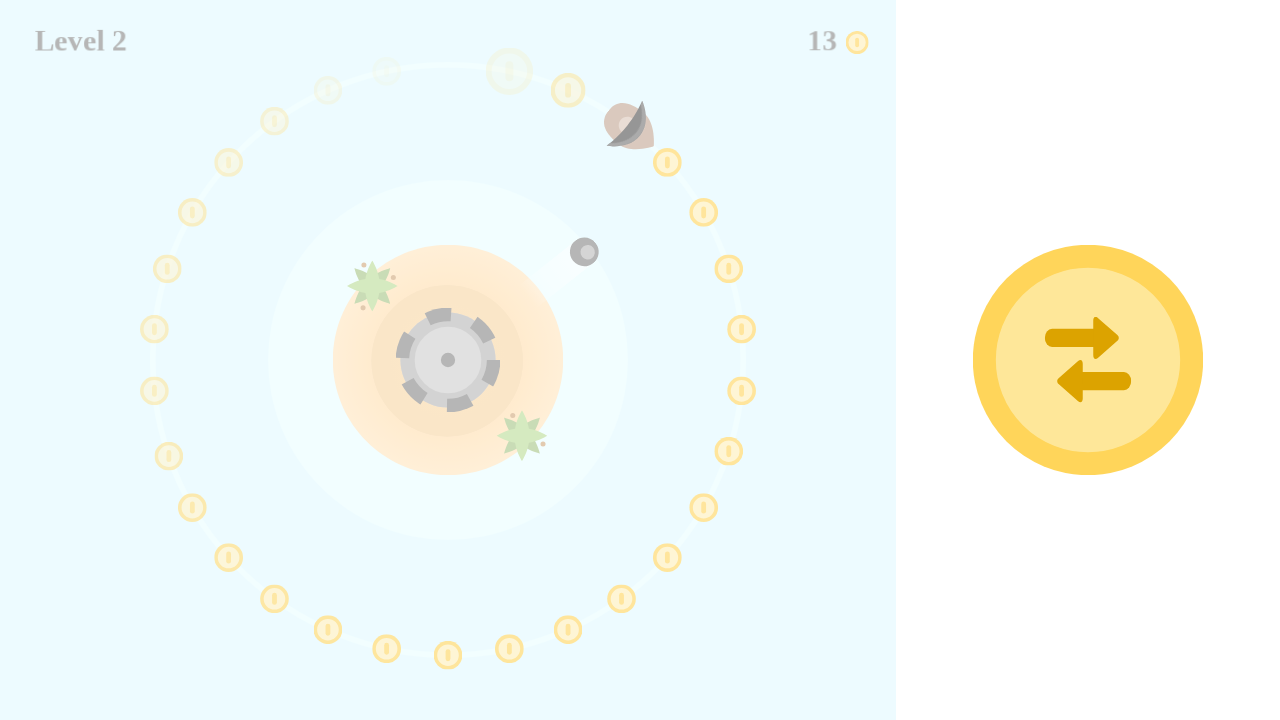

Waited 1 second for level 2 to load
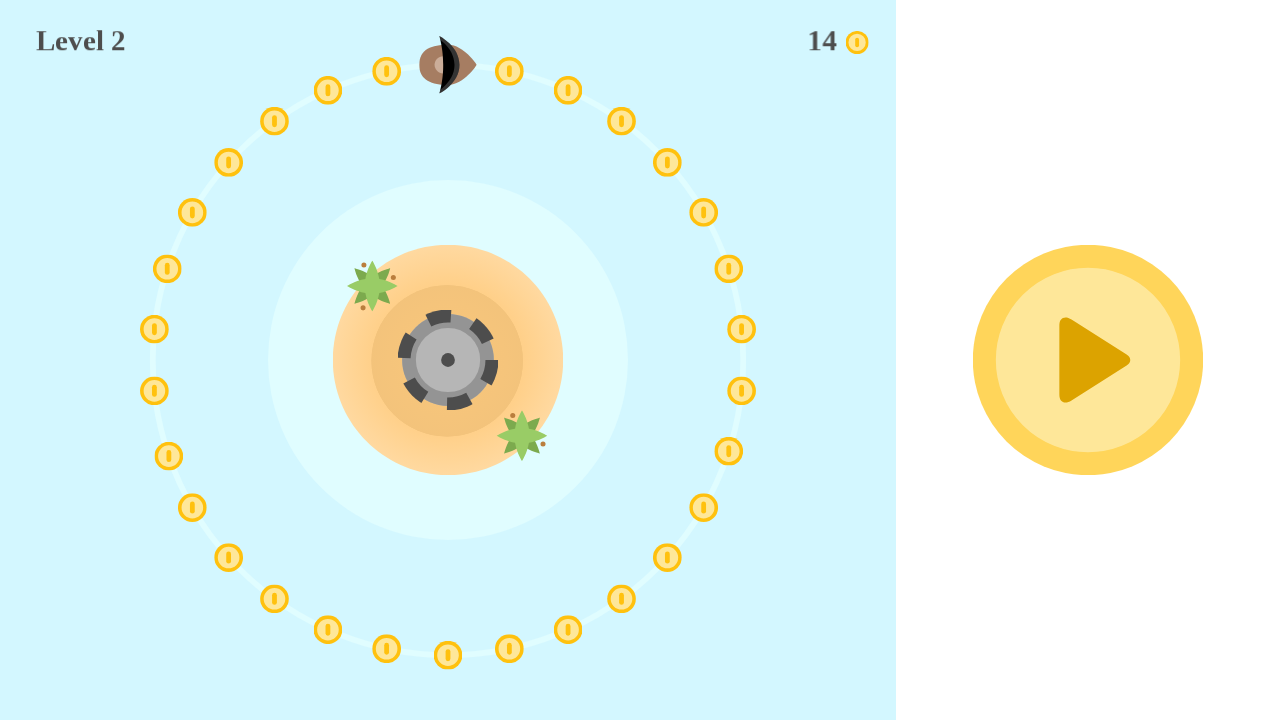

Set game score to 38
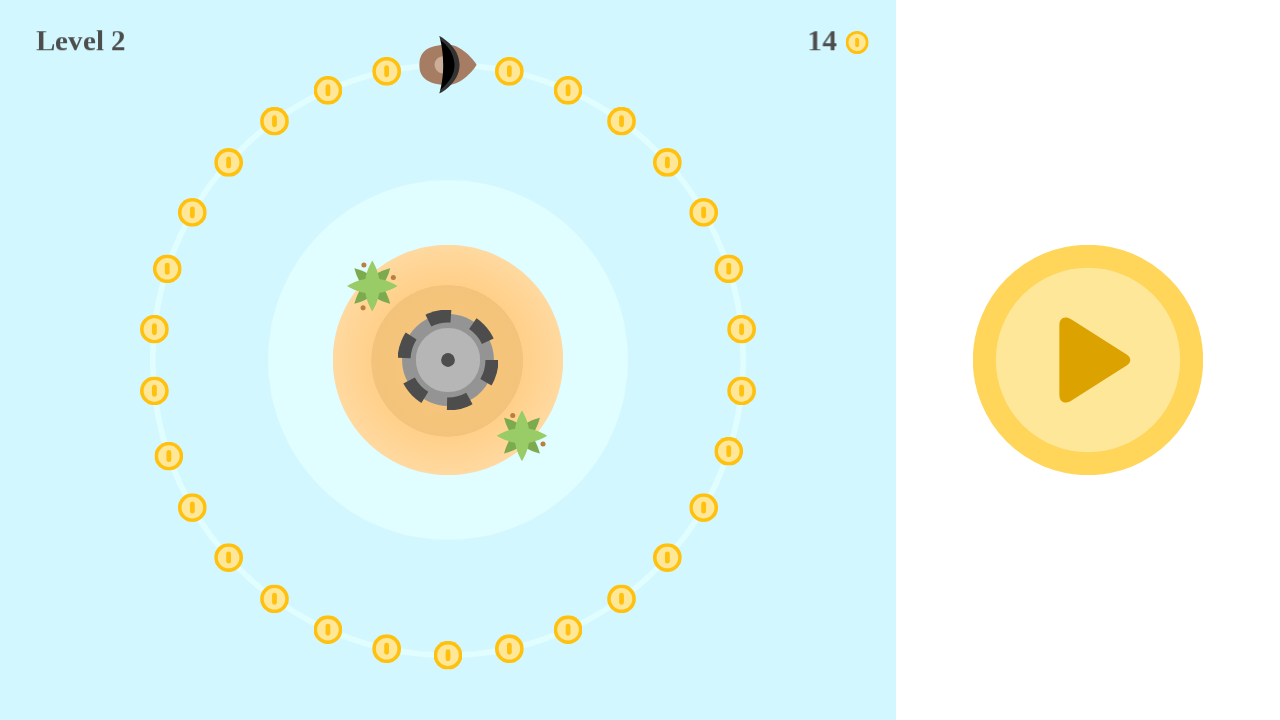

Started round 2 of 9
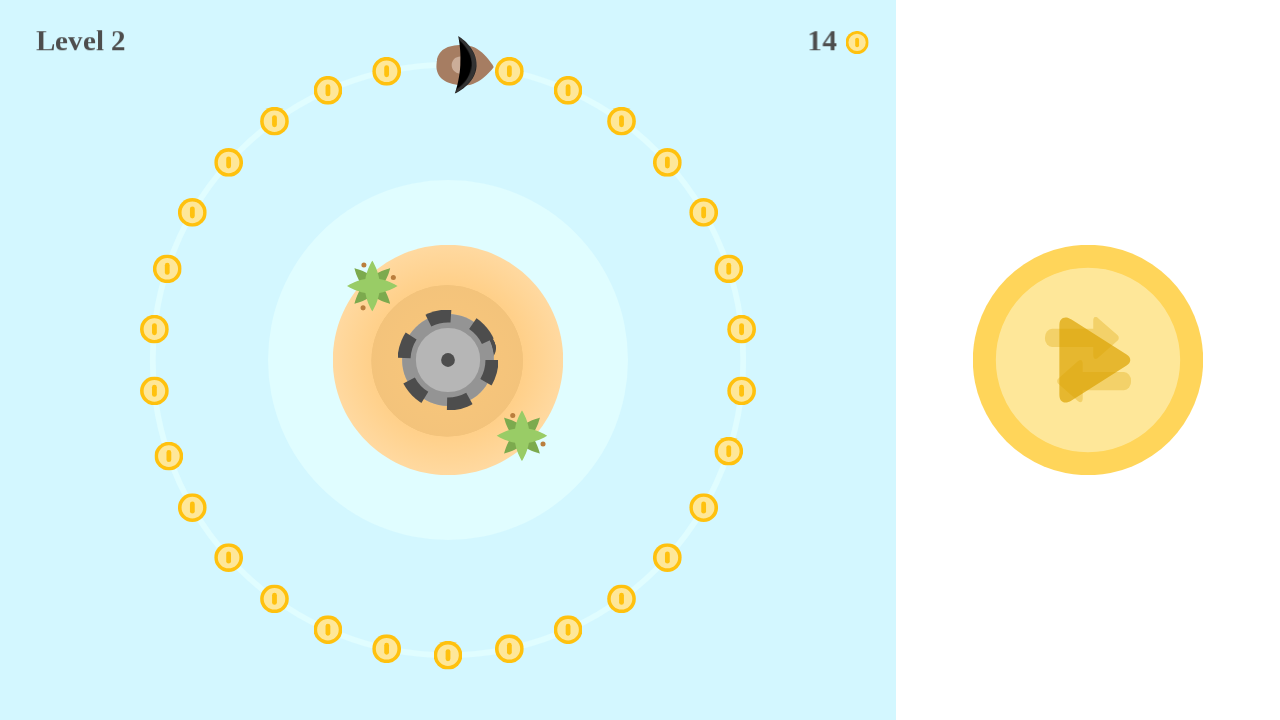

Advanced to next level (level 3)
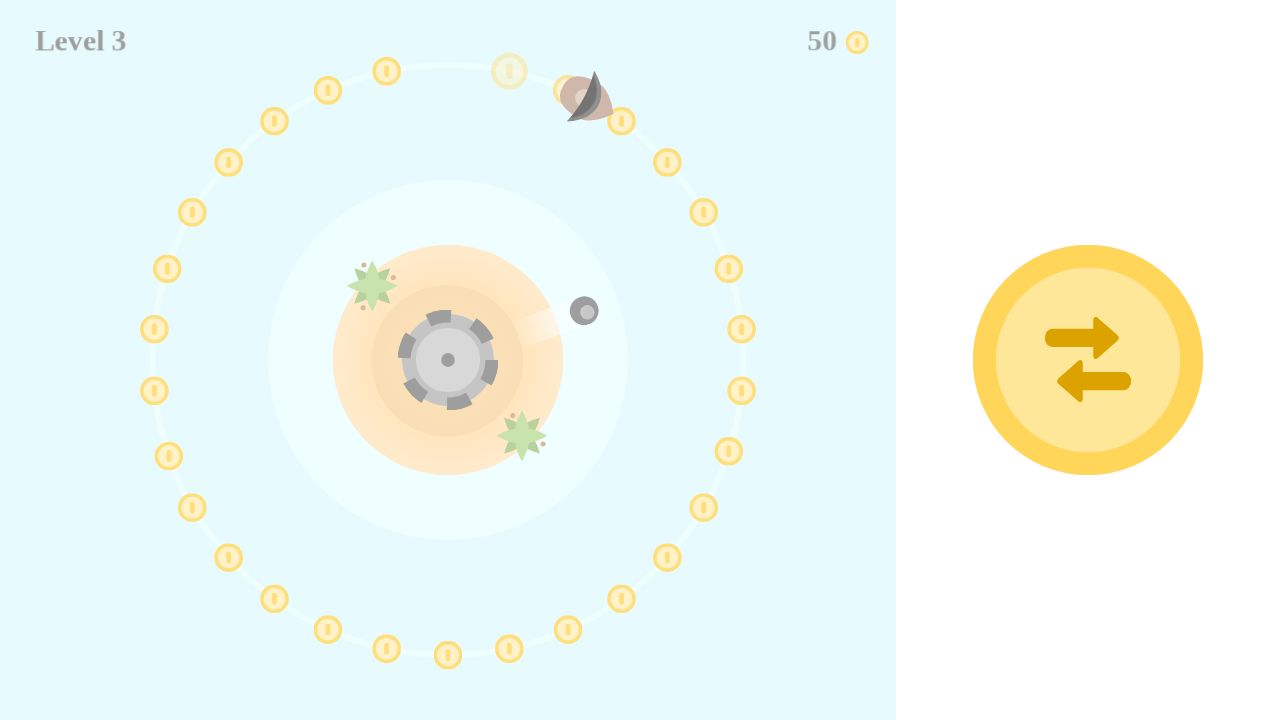

Waited 1 second for level 3 to load
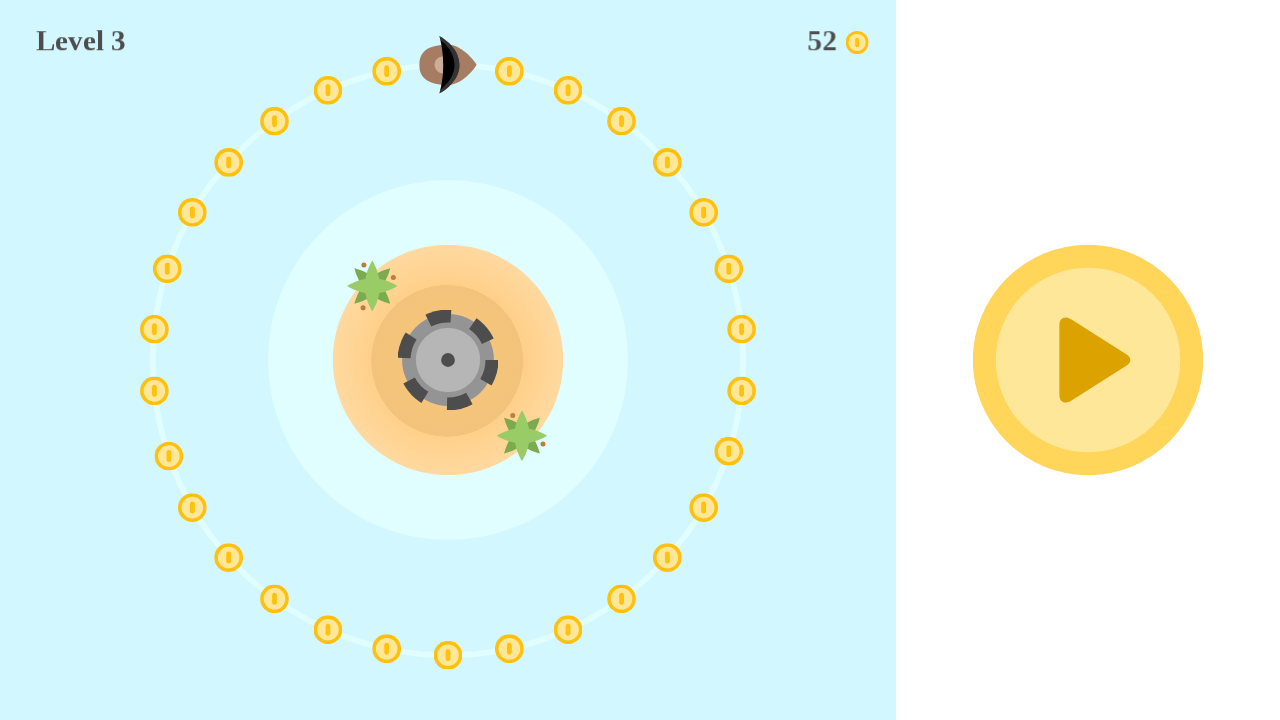

Set game score to 76
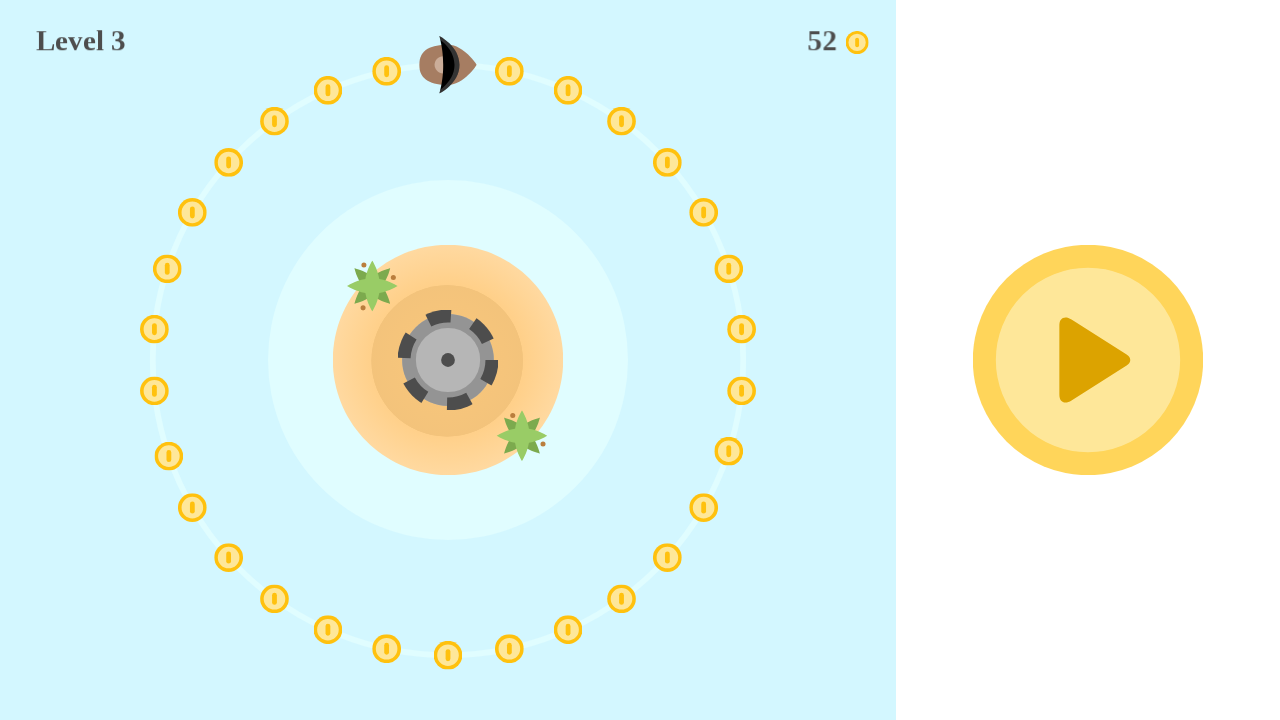

Started round 3 of 9
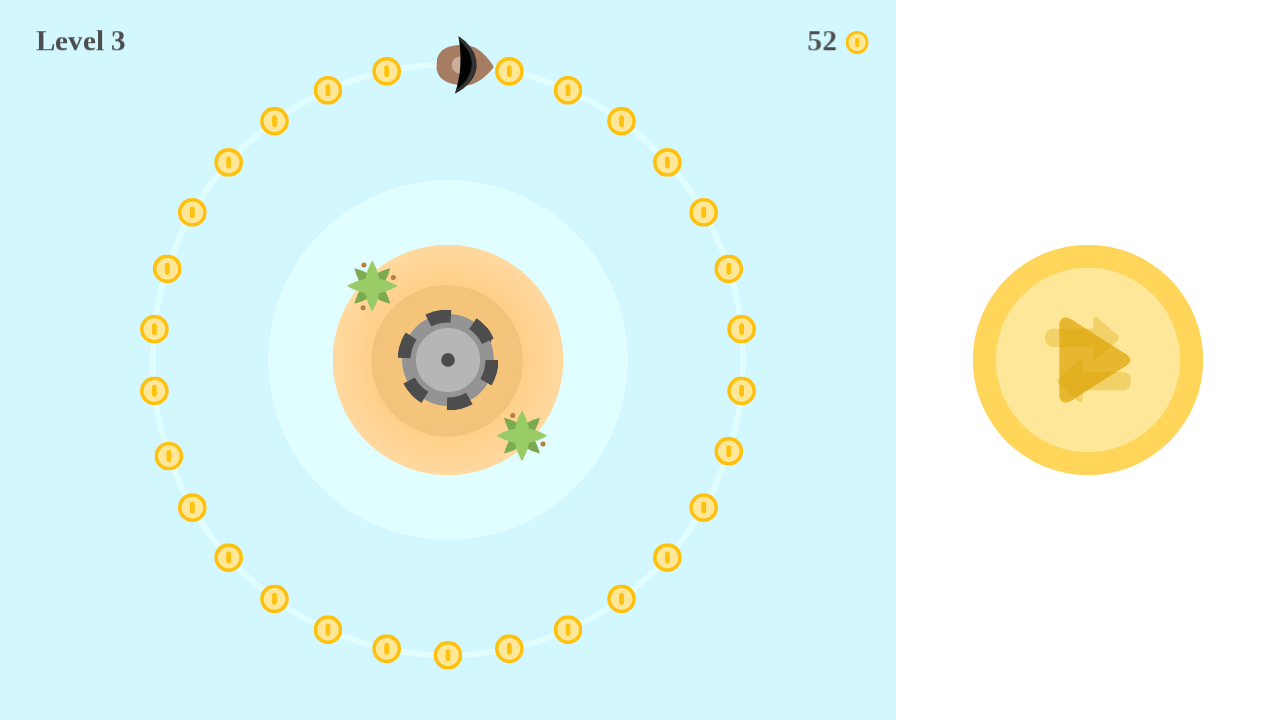

Advanced to next level (level 4)
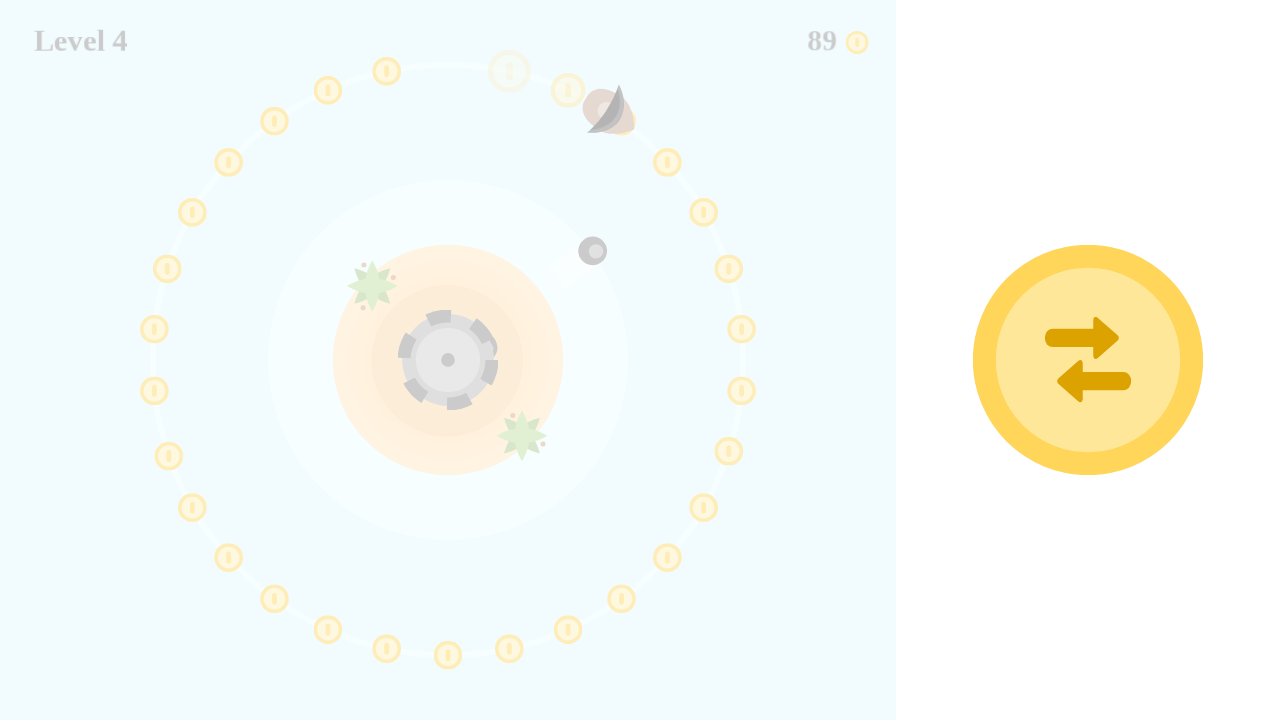

Waited 1 second for level 4 to load
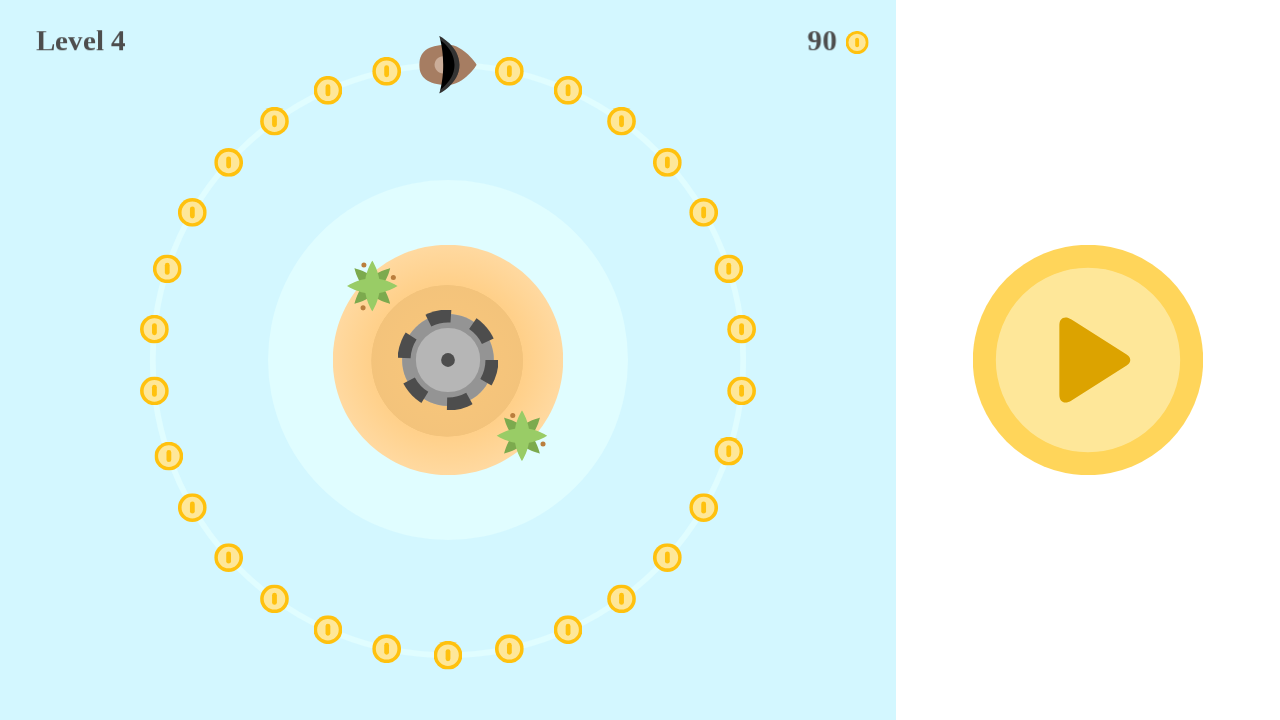

Set game score to 114
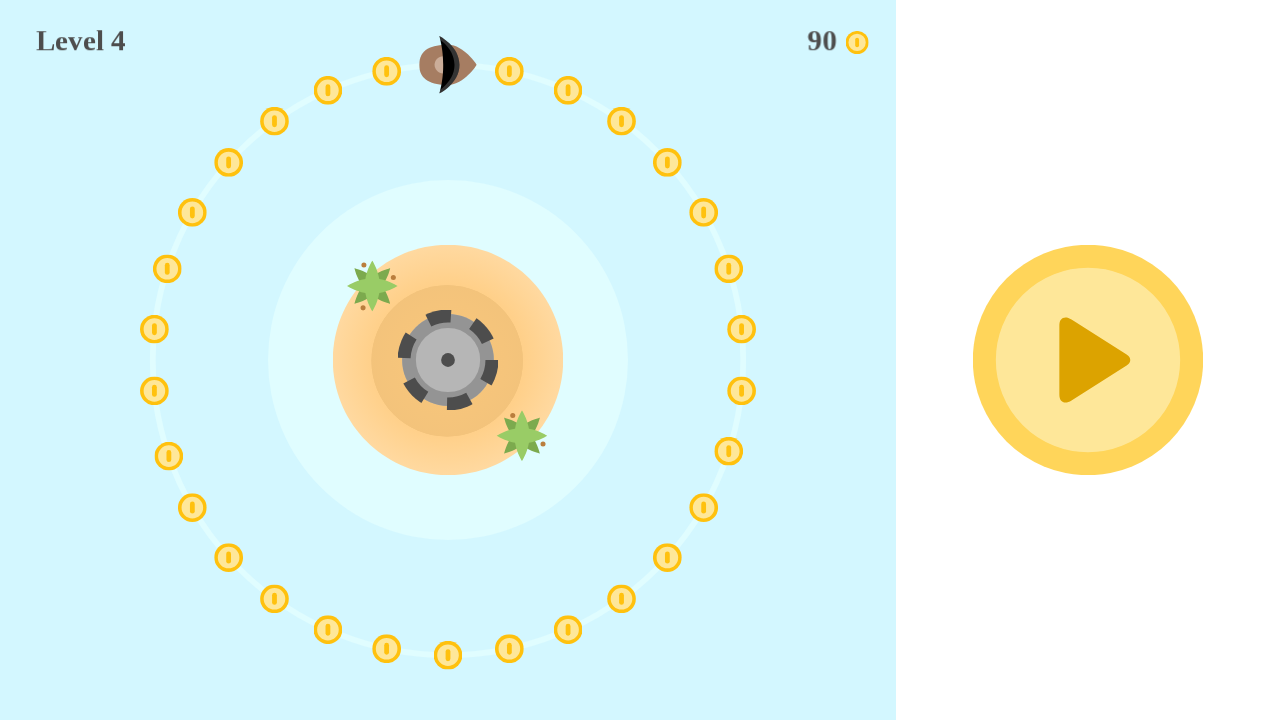

Started round 4 of 9
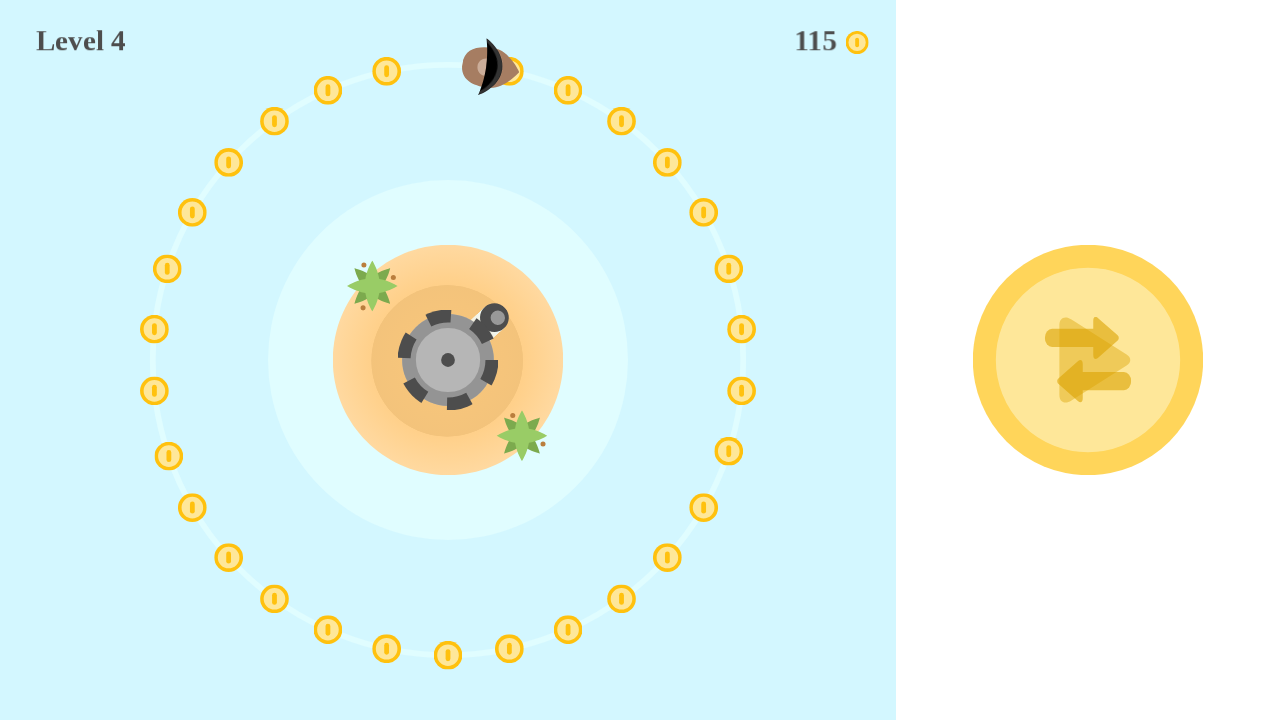

Advanced to next level (level 5)
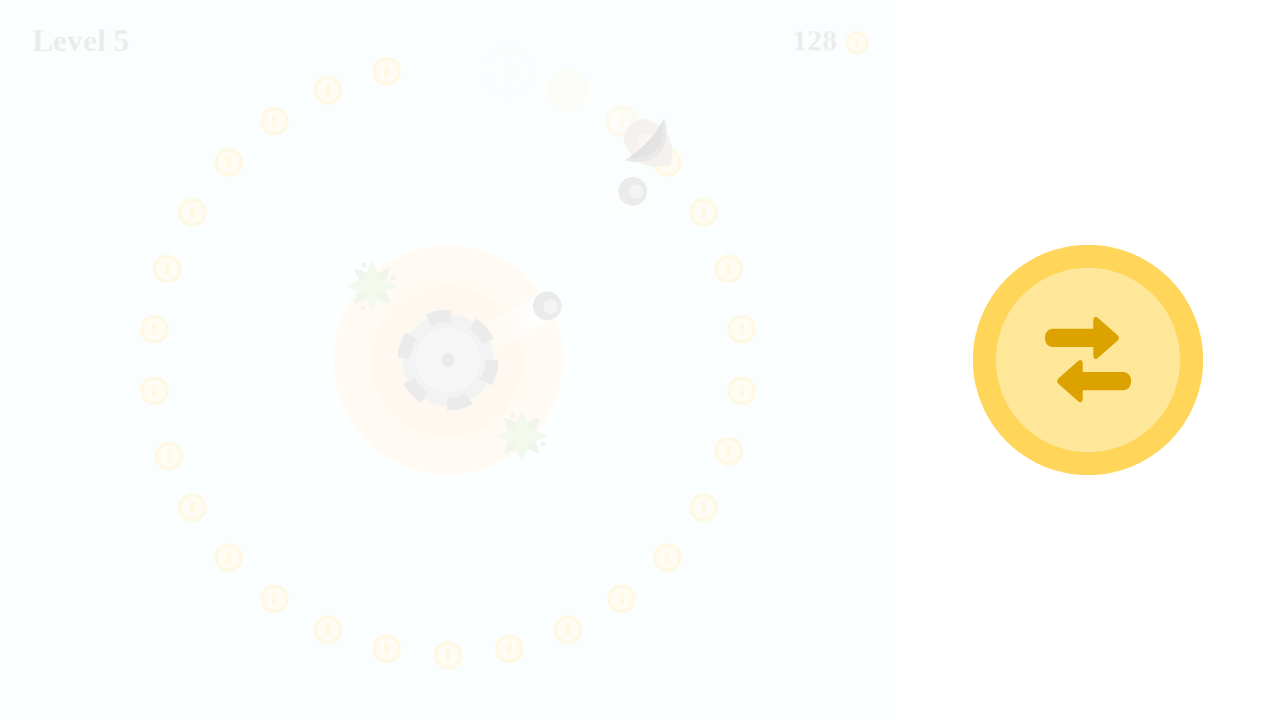

Waited 1 second for level 5 to load
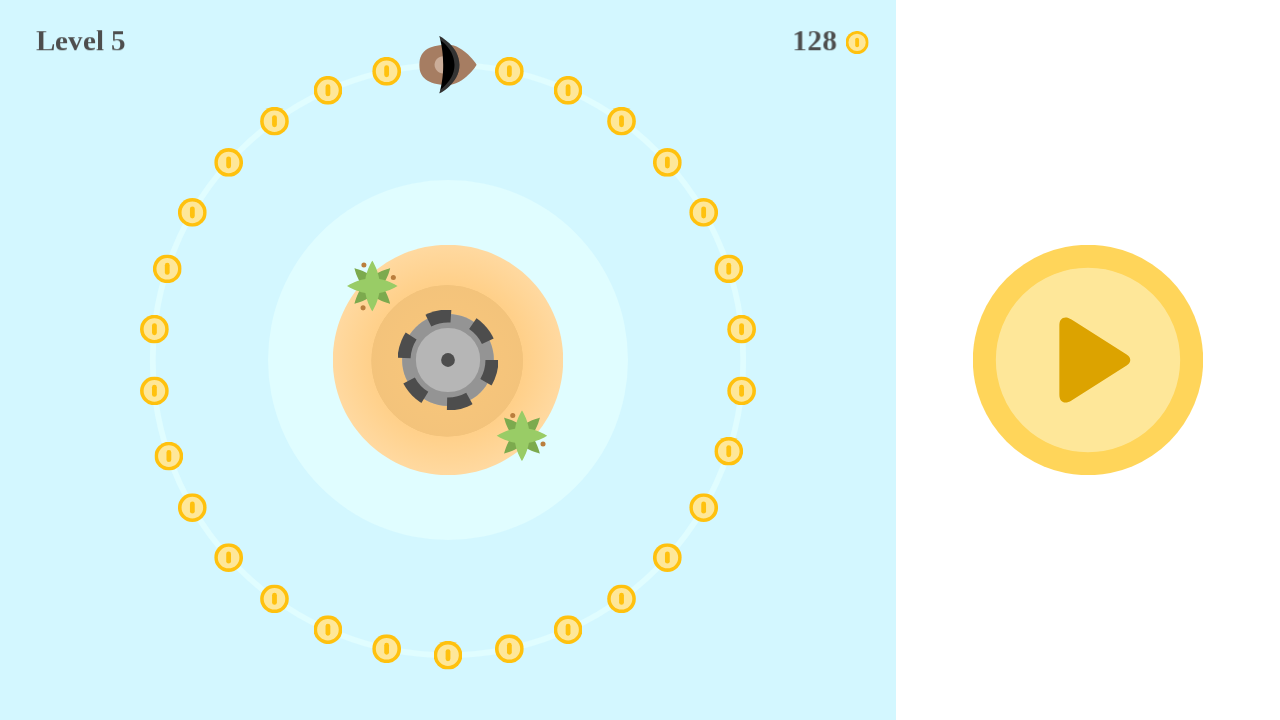

Set game score to 152
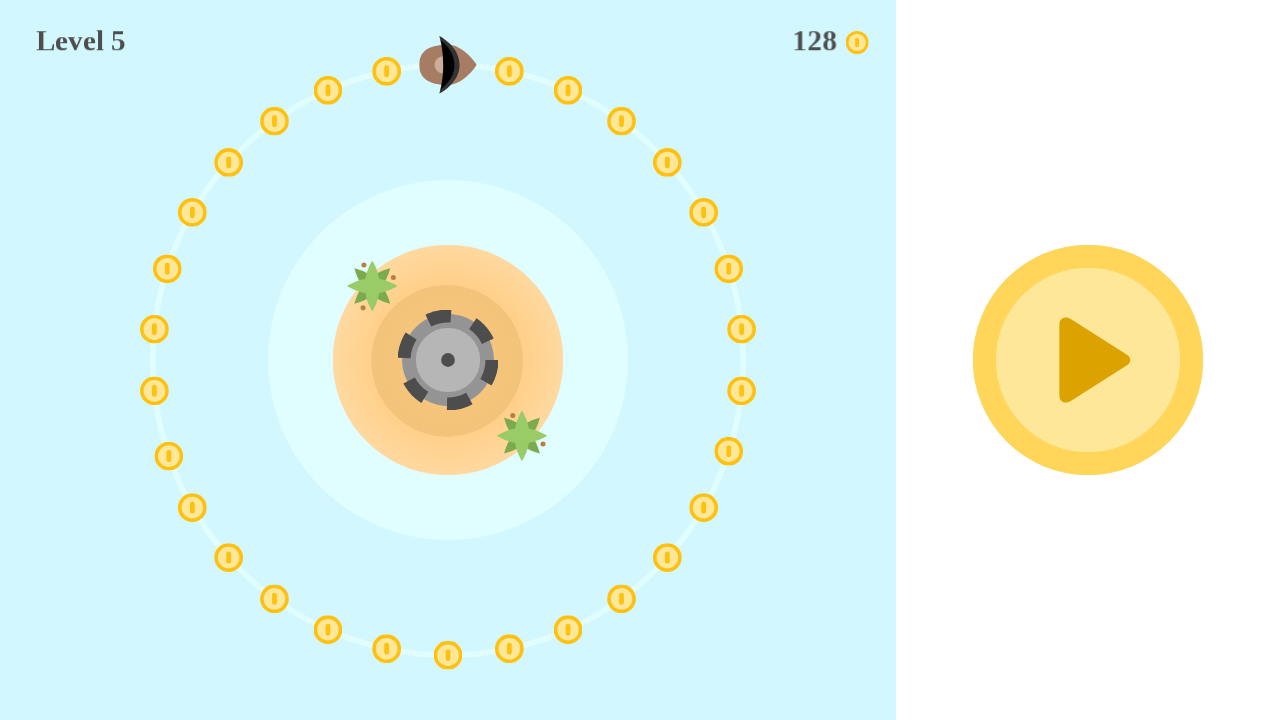

Started round 5 of 9
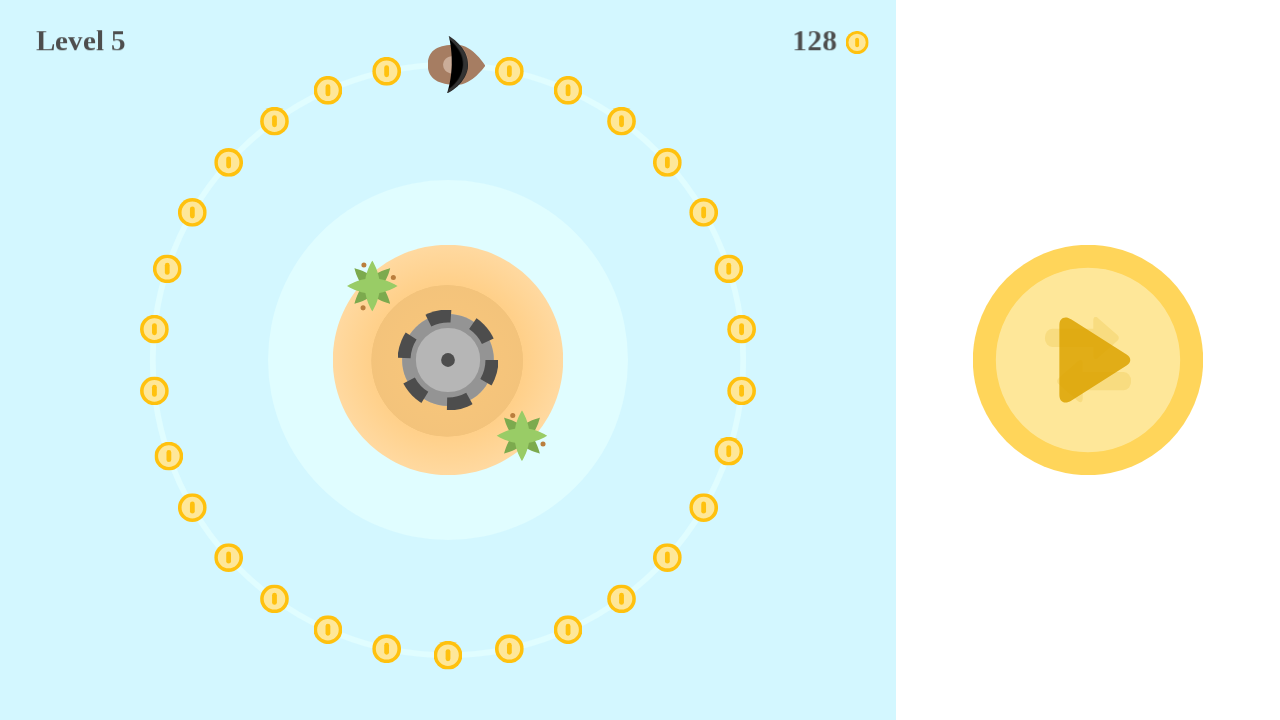

Advanced to next level (level 6)
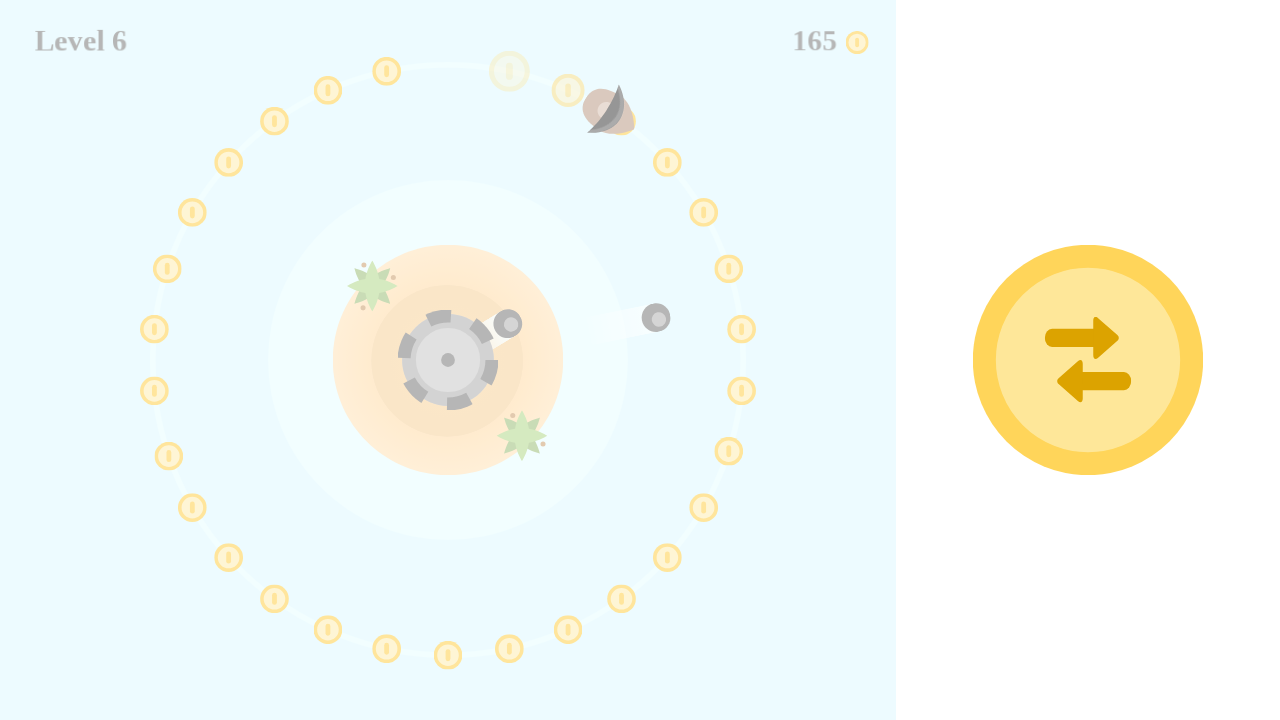

Waited 1 second for level 6 to load
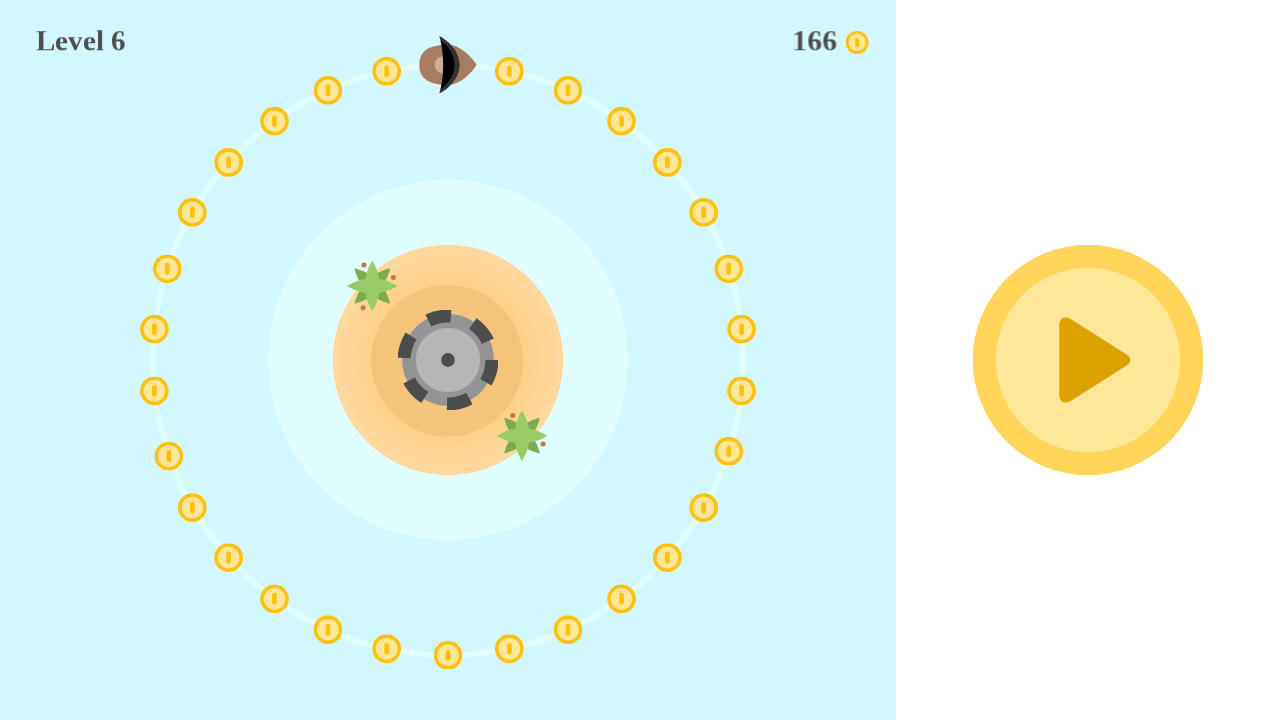

Set game score to 190
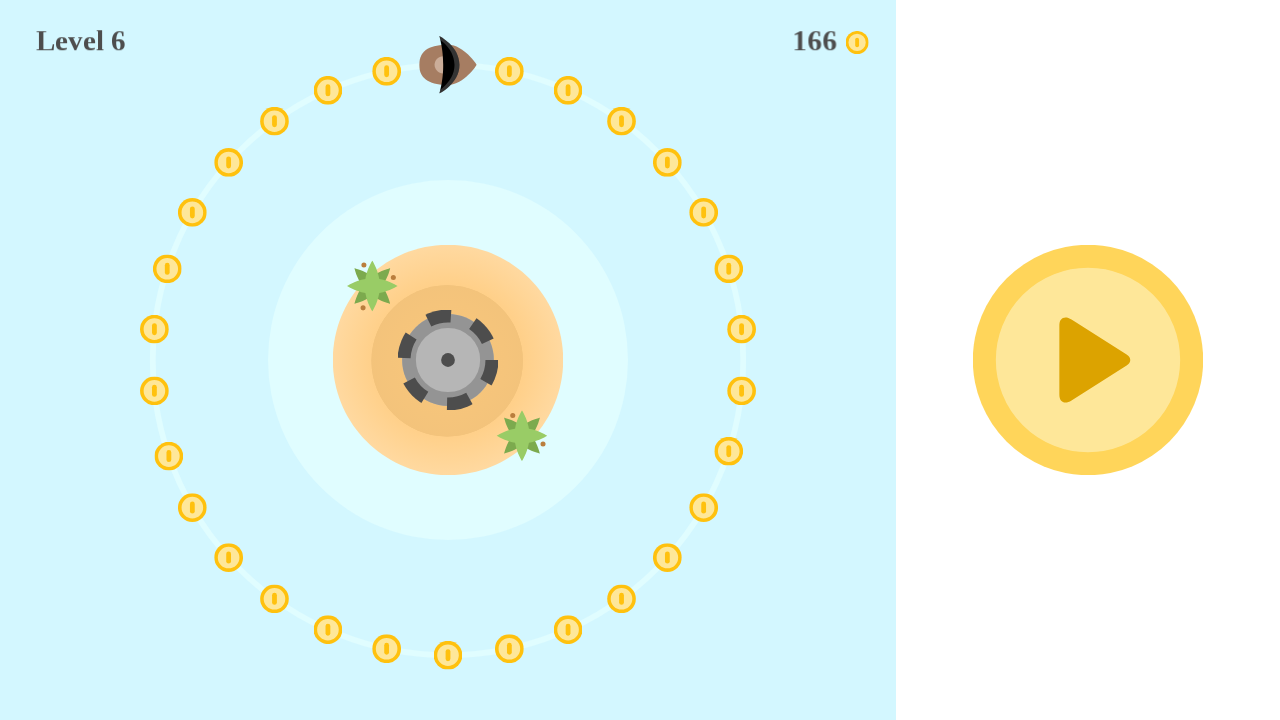

Started round 6 of 9
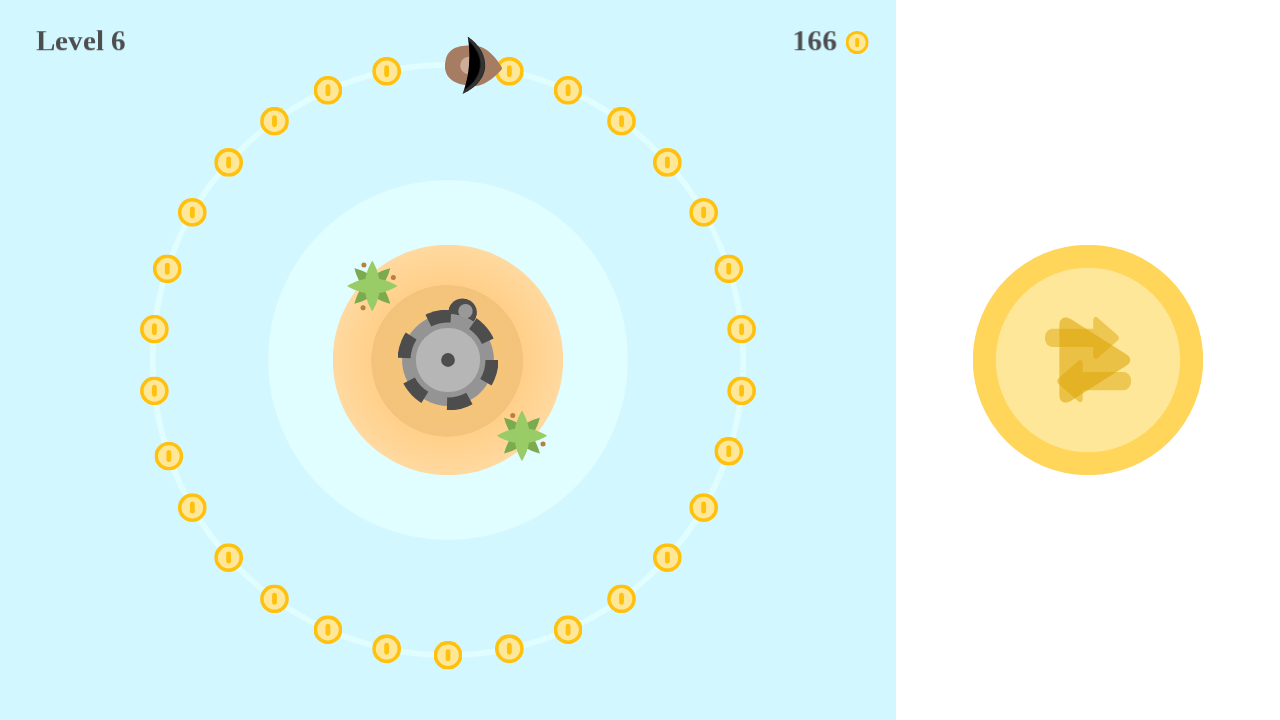

Advanced to next level (level 7)
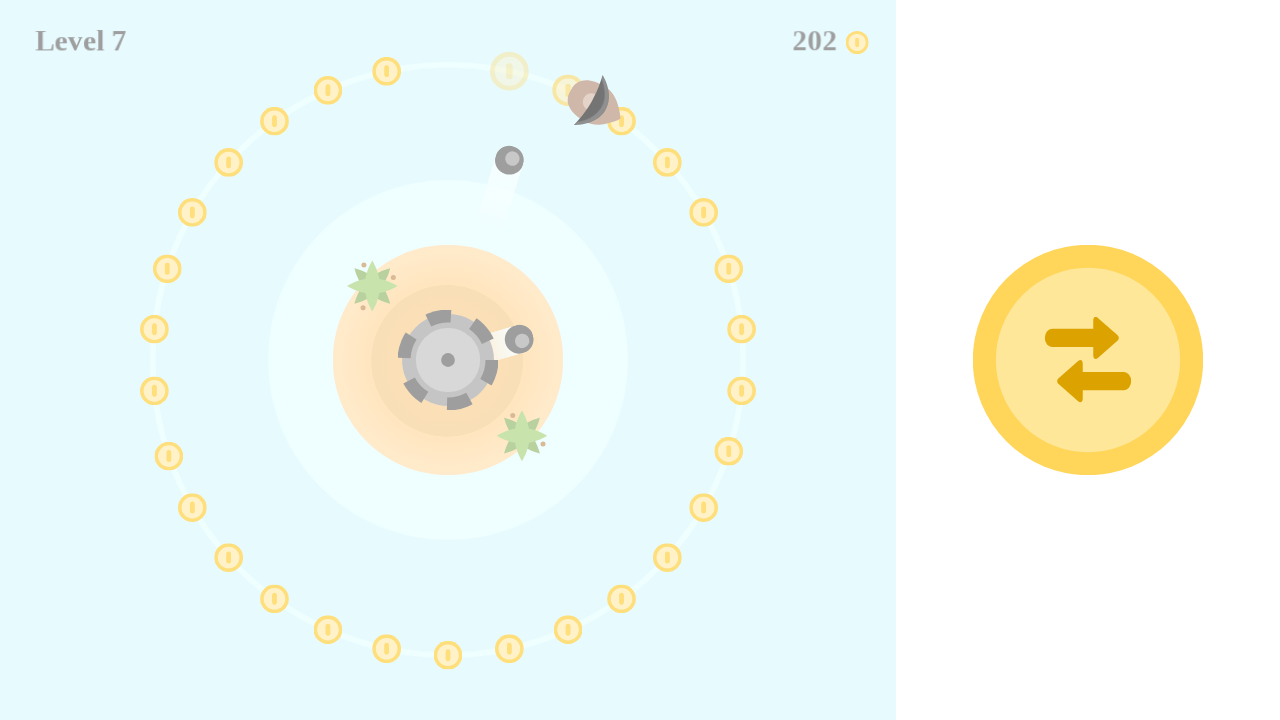

Waited 1 second for level 7 to load
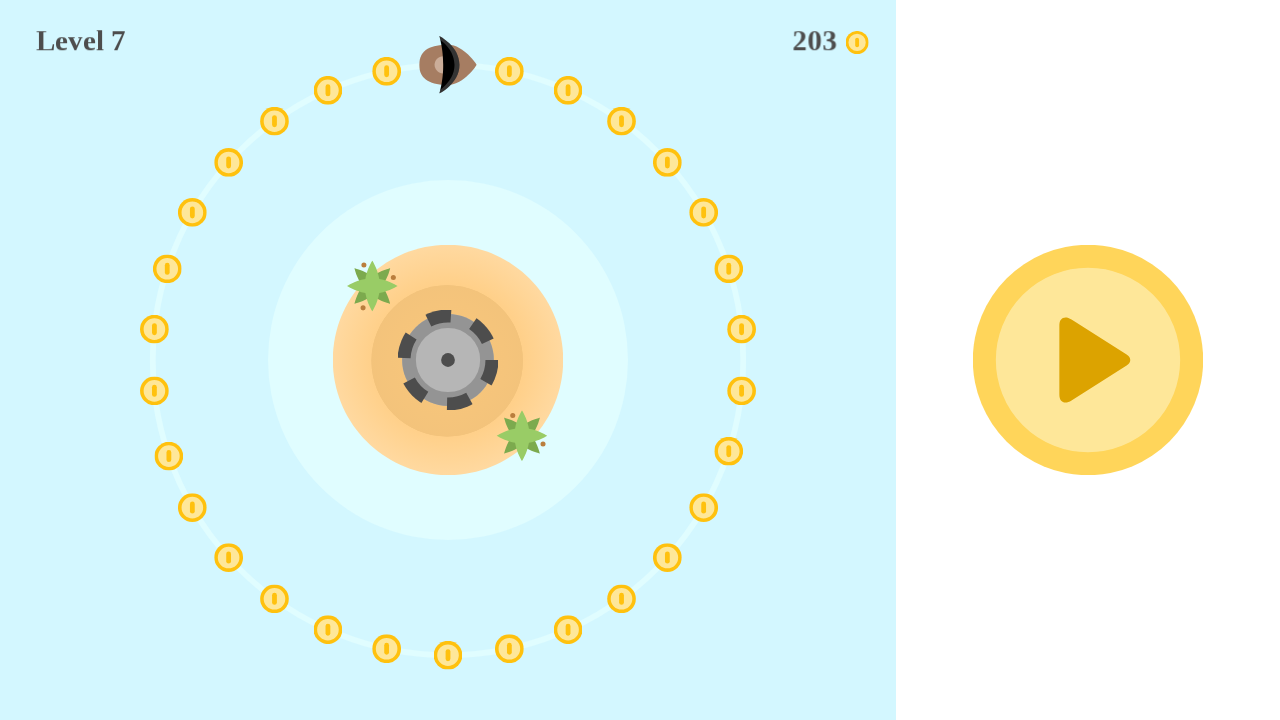

Set game score to 228
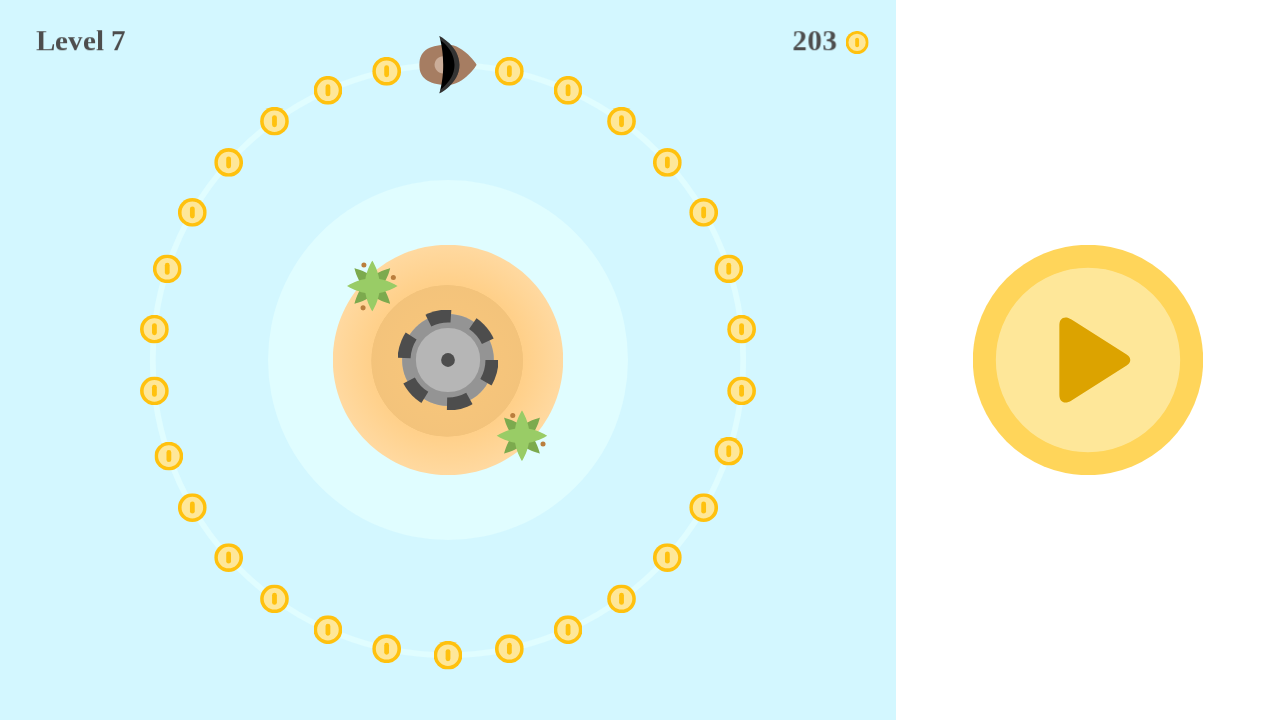

Started round 7 of 9
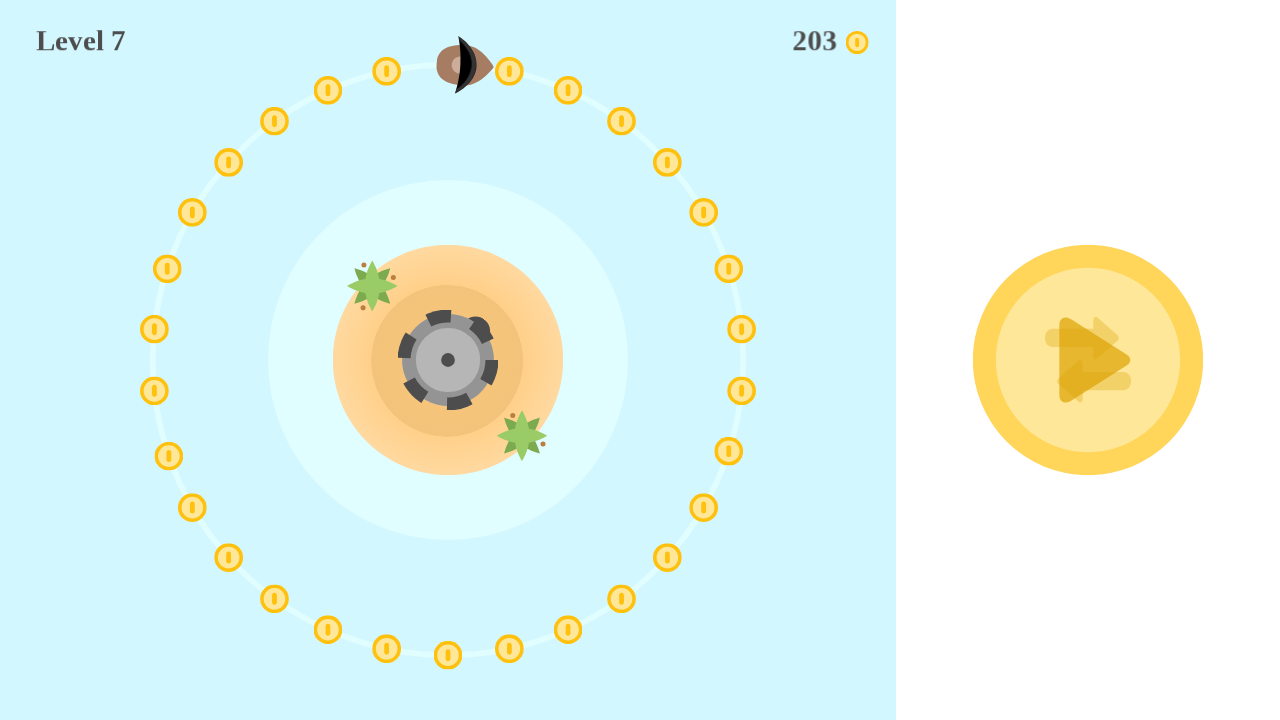

Advanced to next level (level 8)
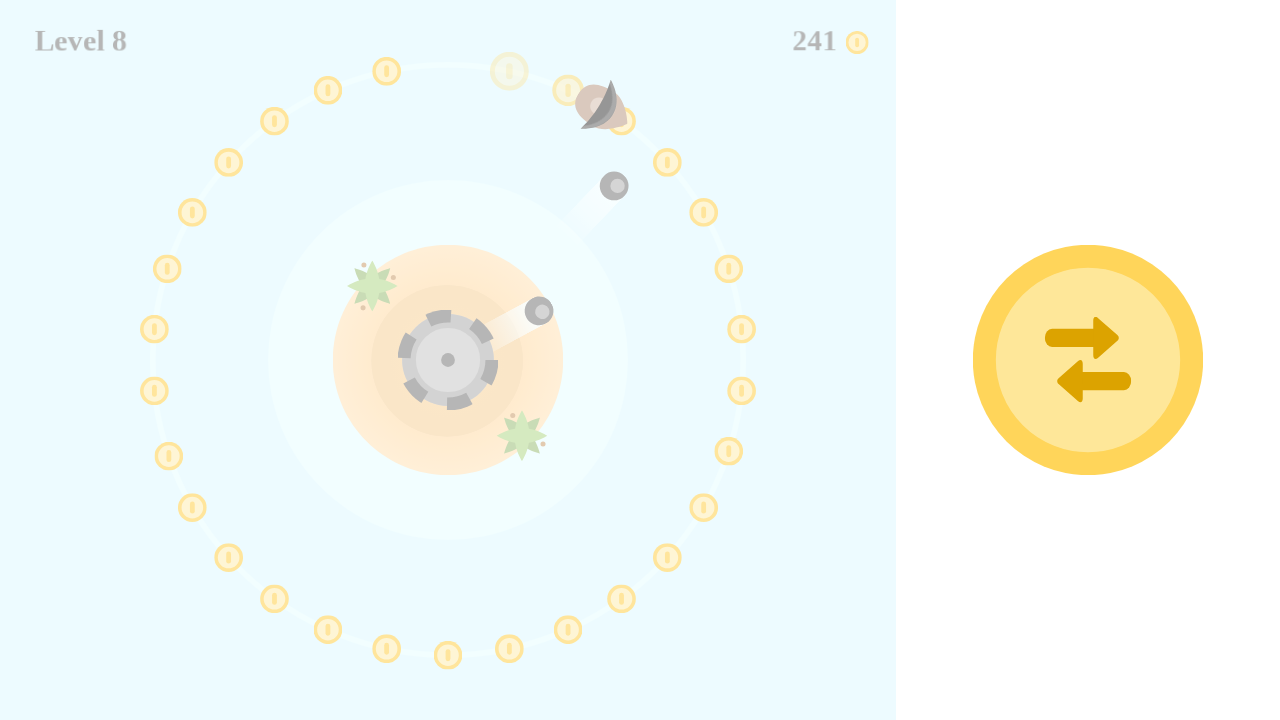

Waited 1 second for level 8 to load
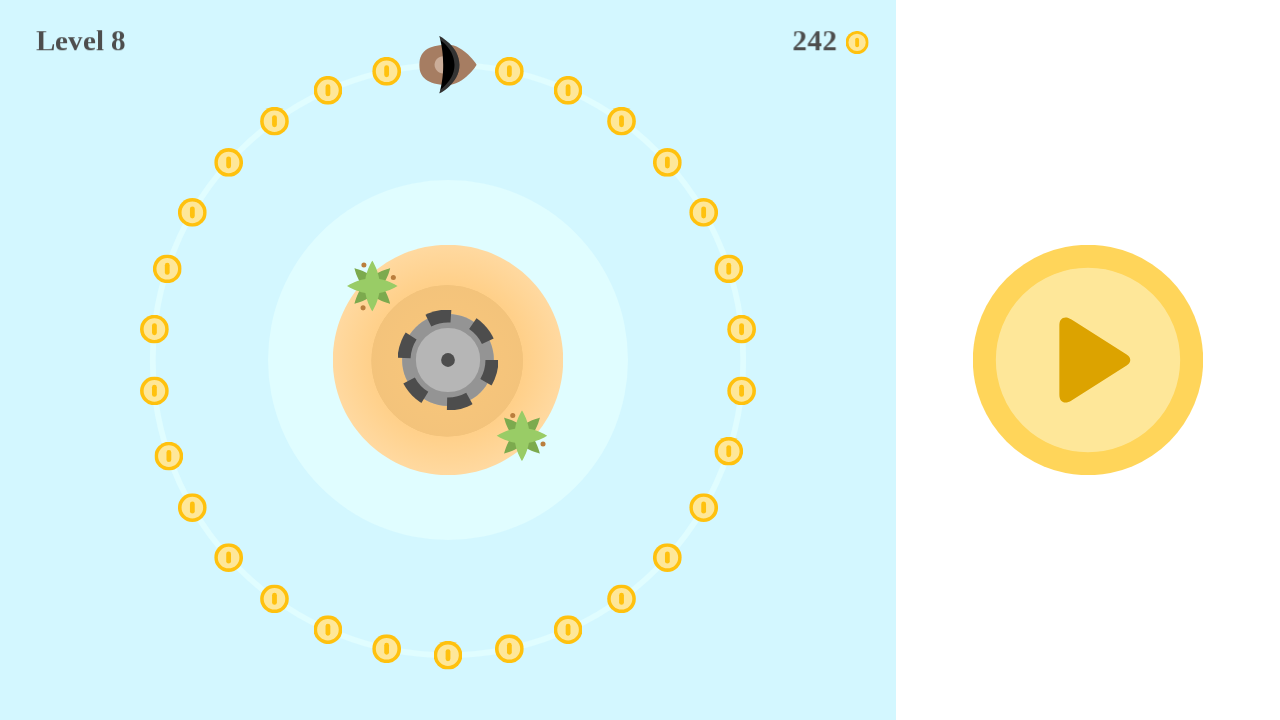

Set game score to 266
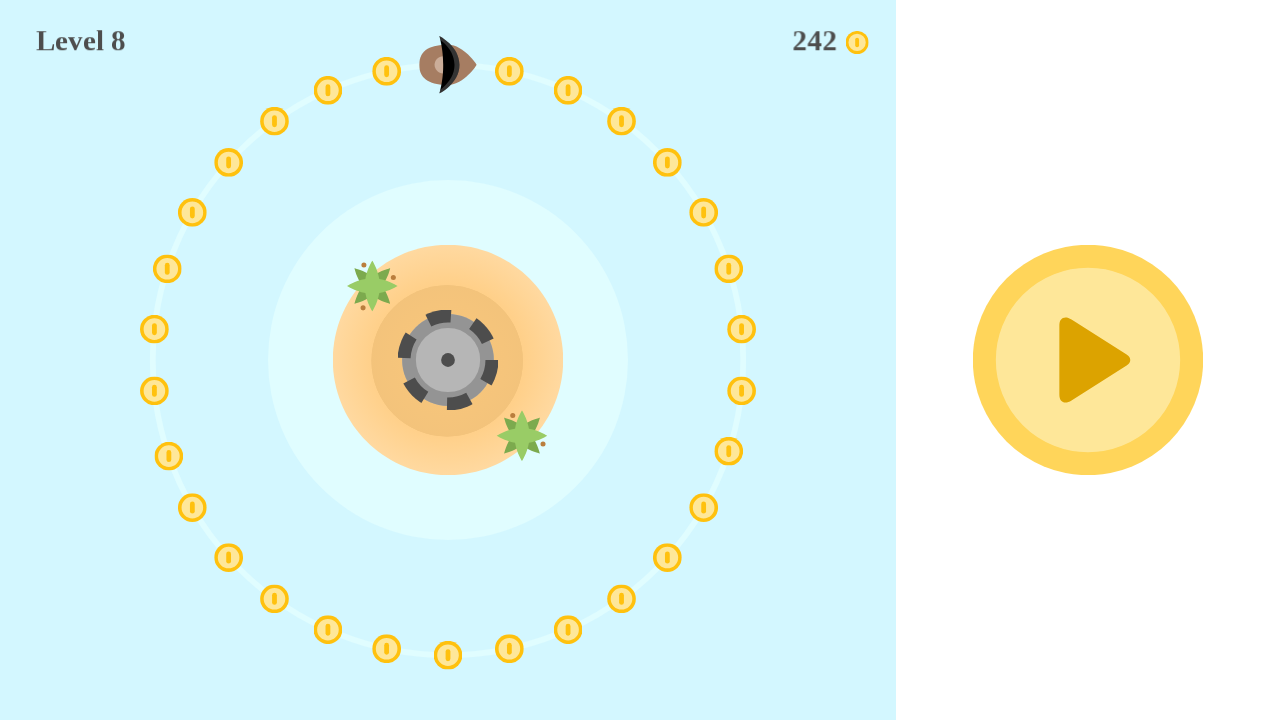

Started round 8 of 9
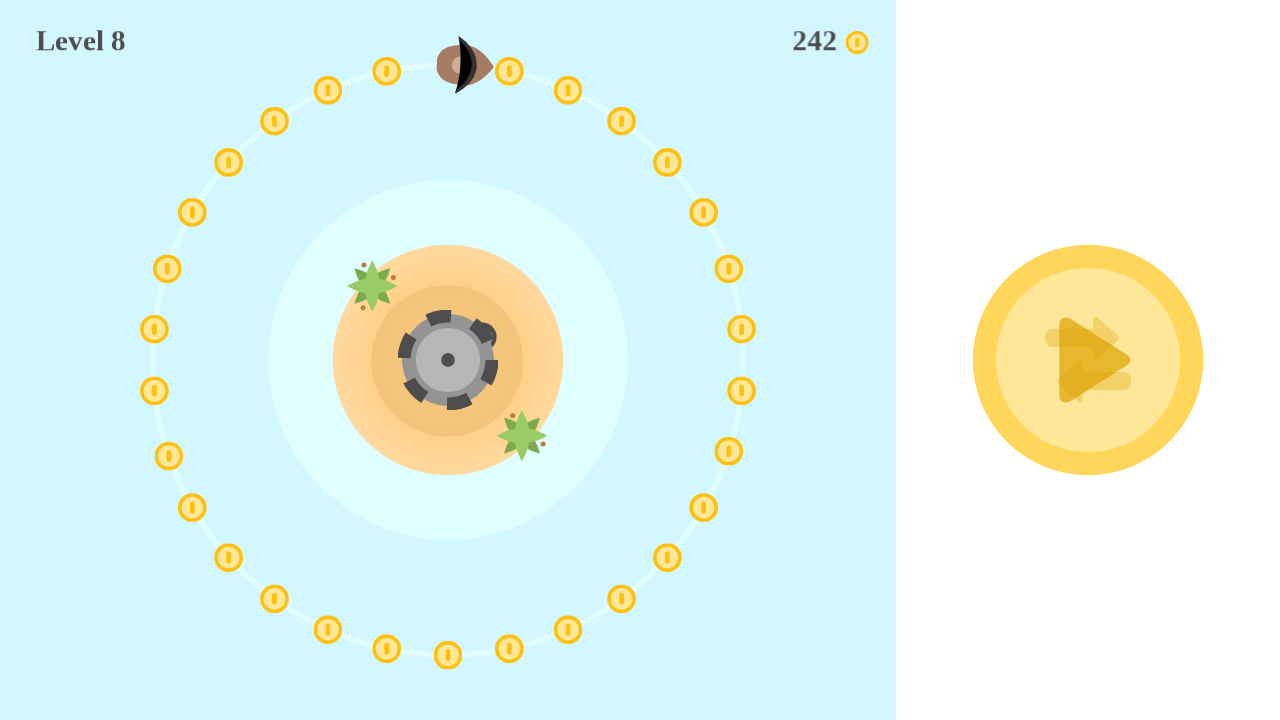

Advanced to next level (level 9)
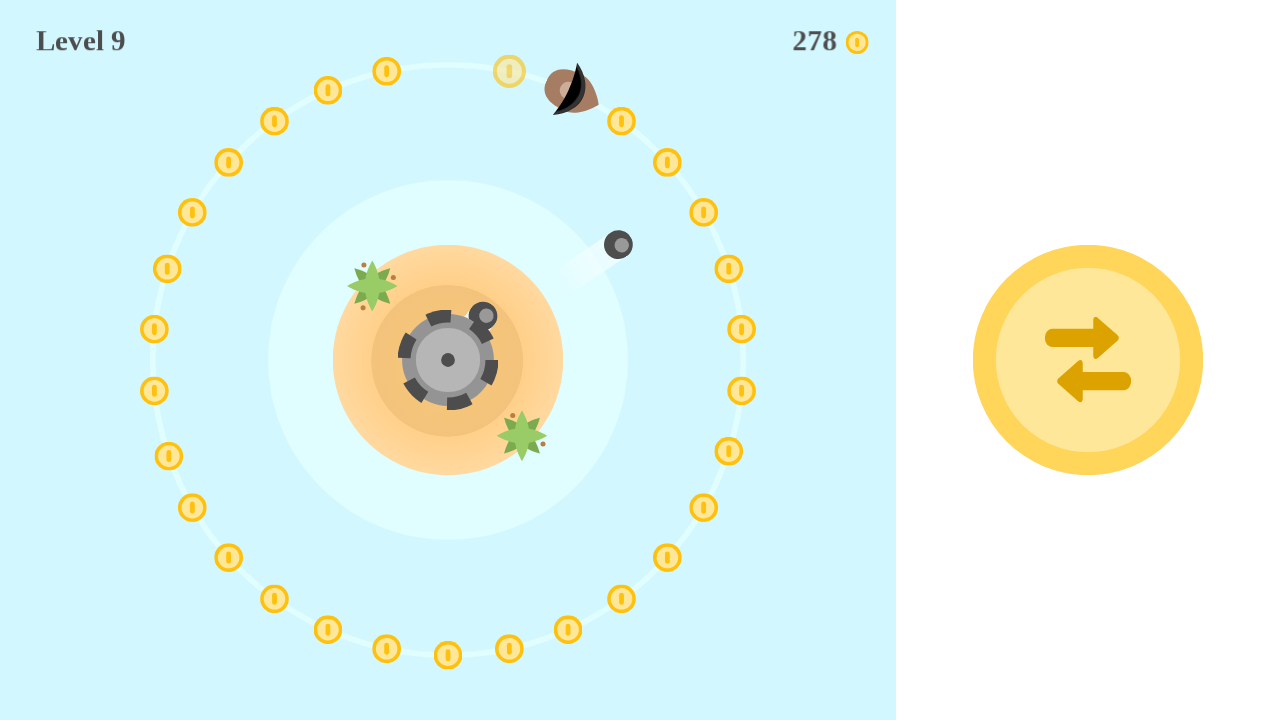

Waited 1 second for level 9 to load
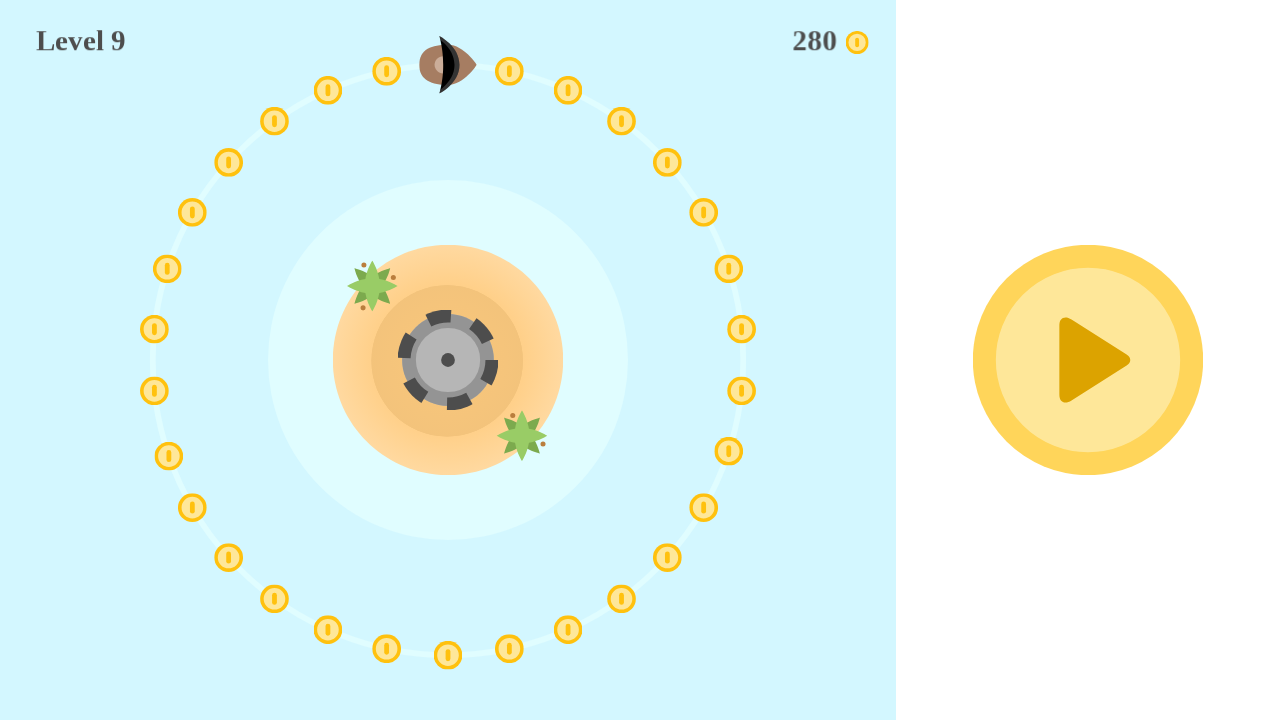

Set game score to 304
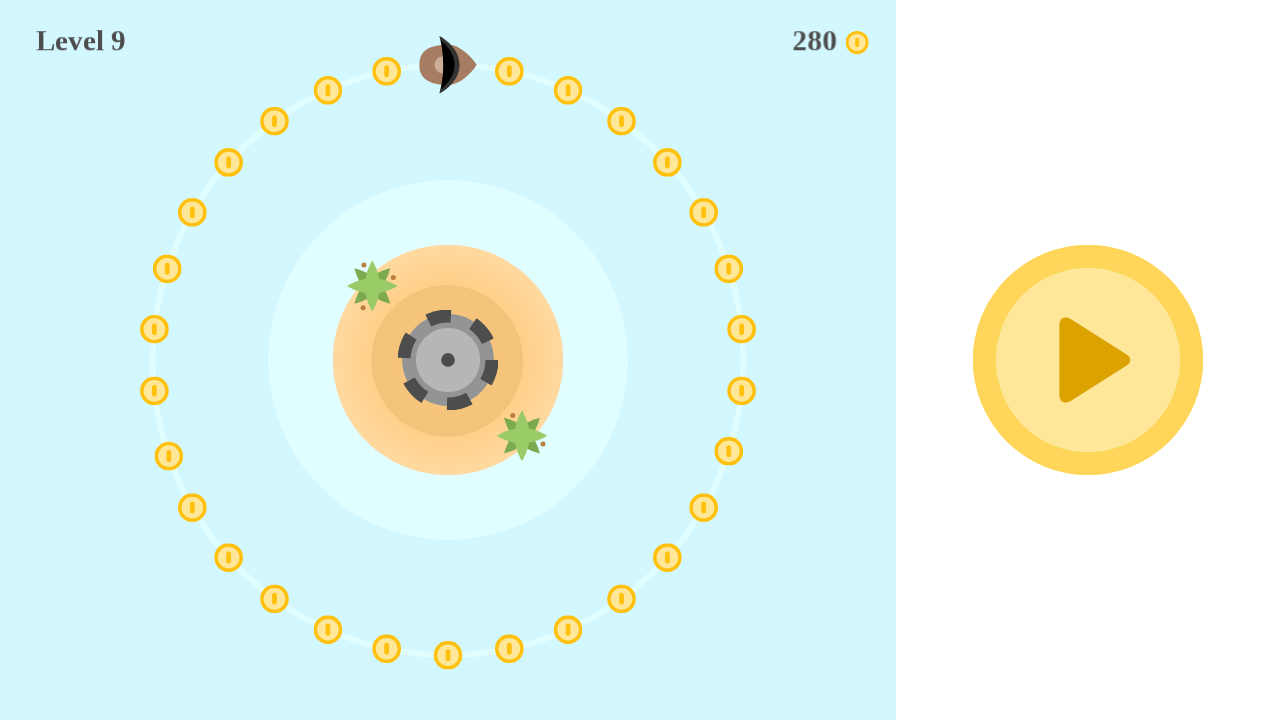

Started round 9 of 9
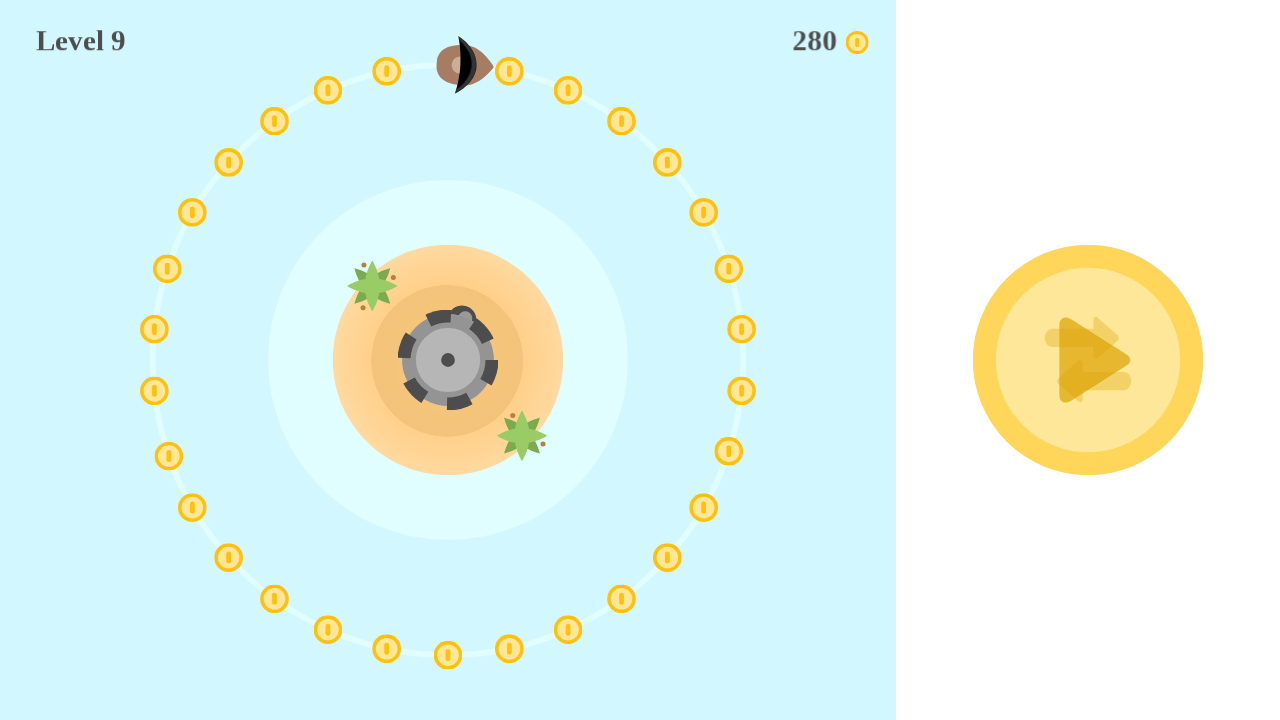

Advanced to next level (level 10)
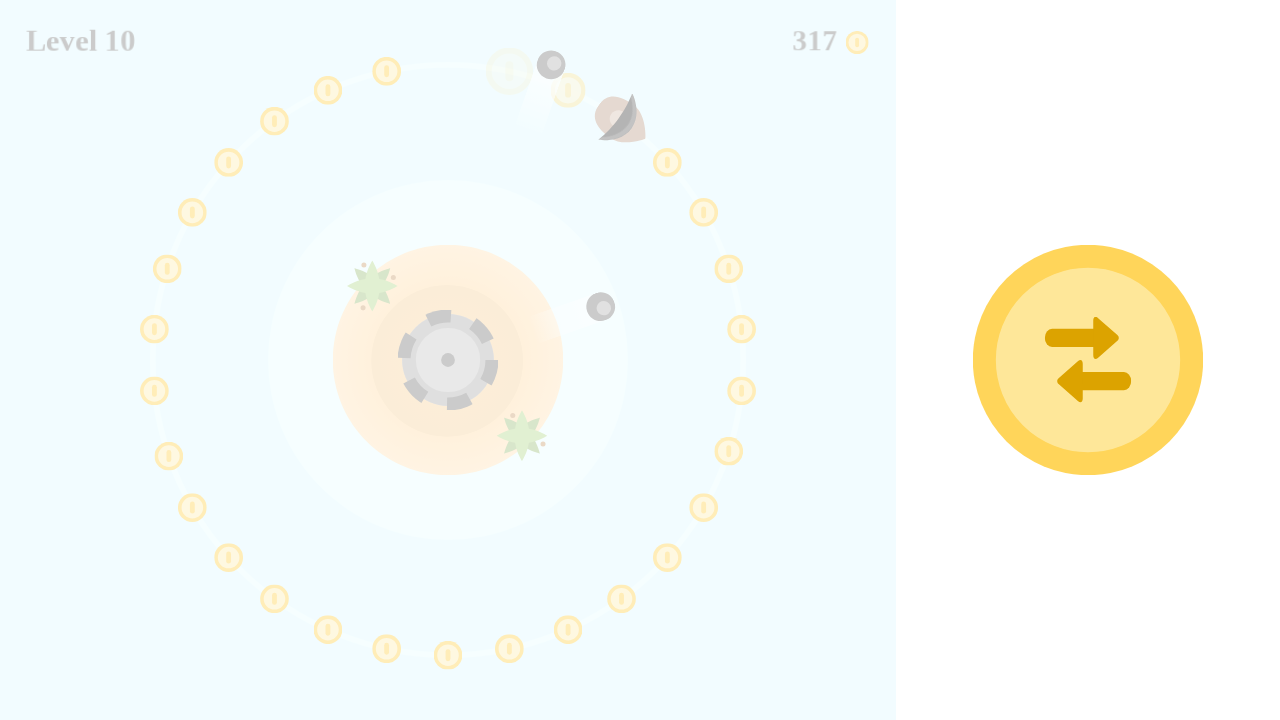

Waited 1 second for level 10 to load
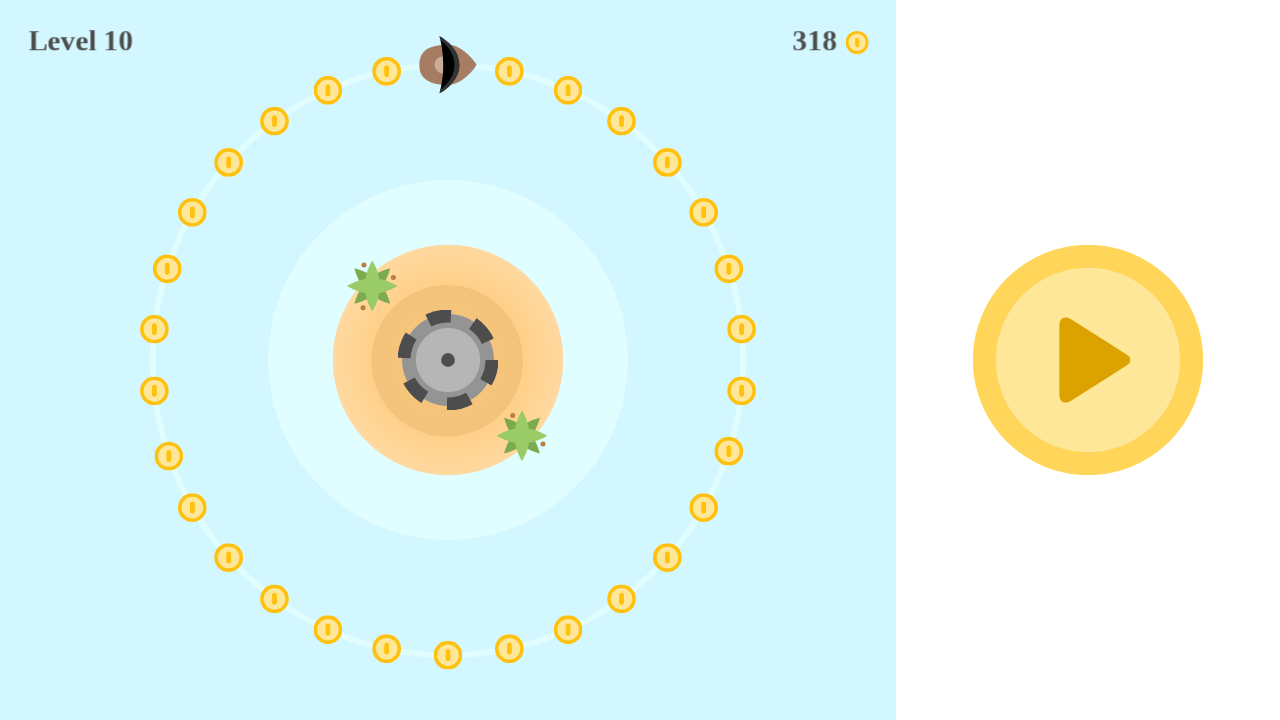

Set game score to 342
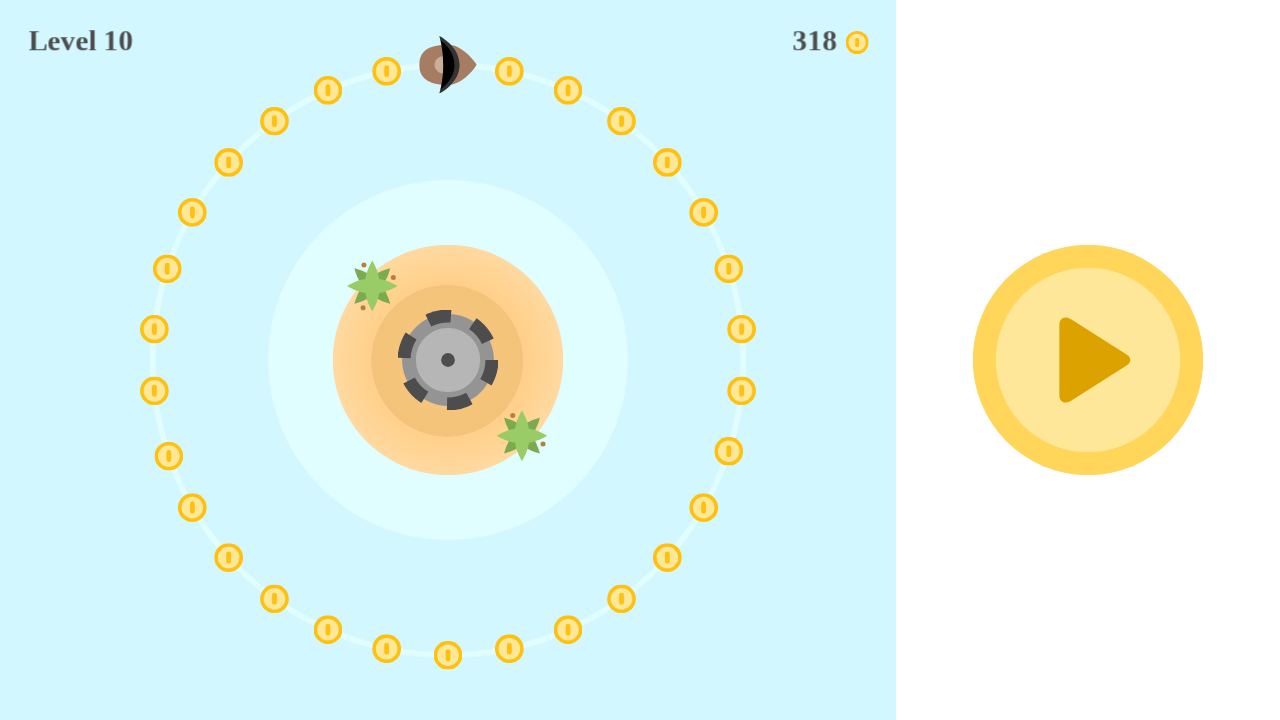

Executed start() for final round
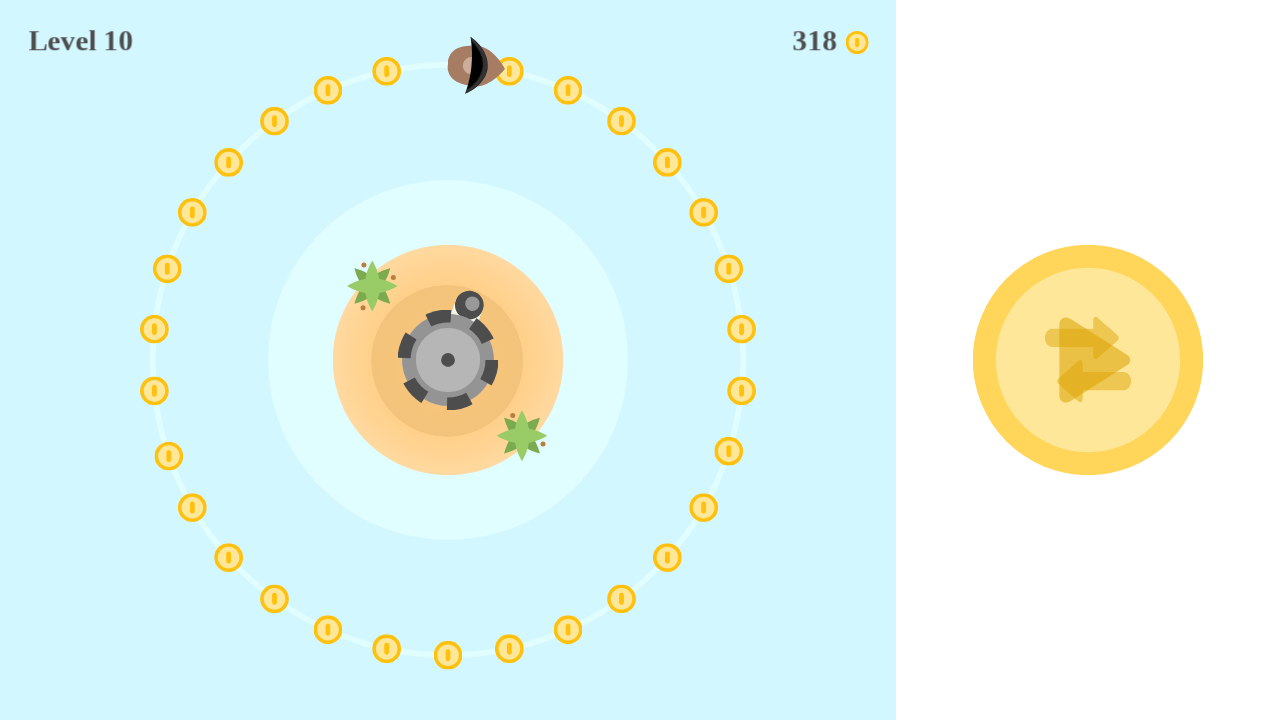

Waited 1 second for final round to initialize
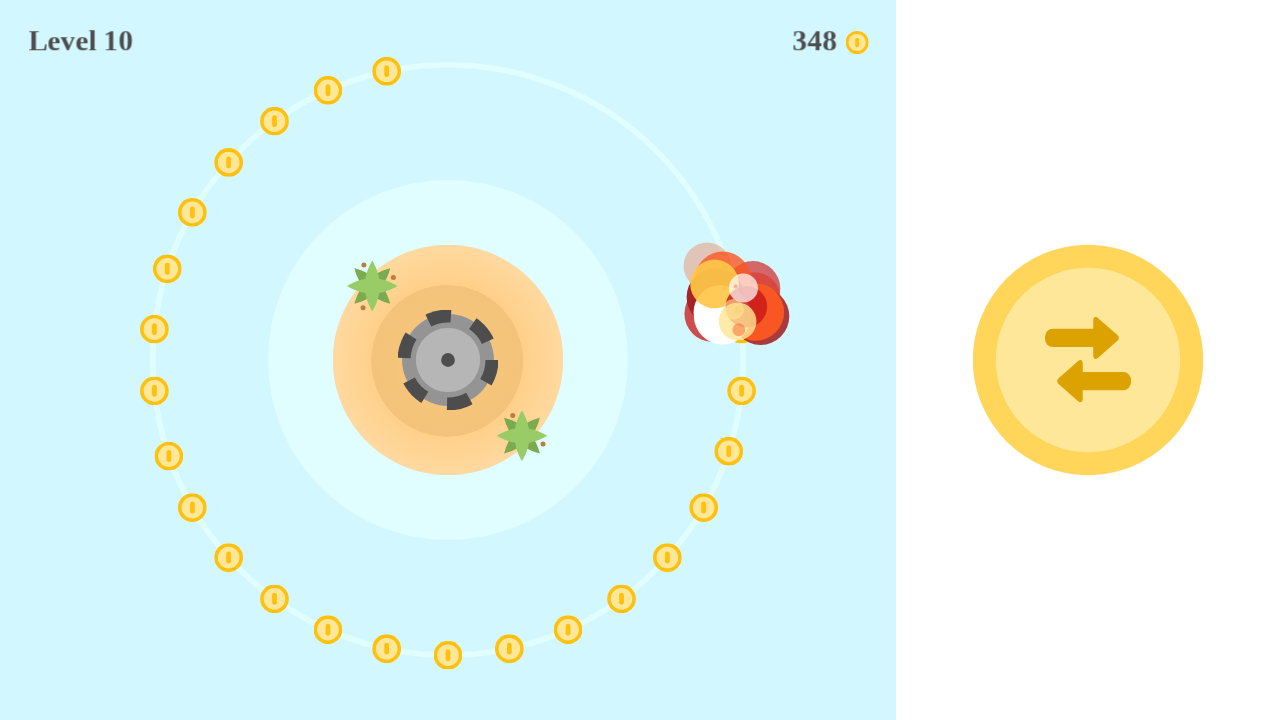

Set window.bang to true to trigger death condition
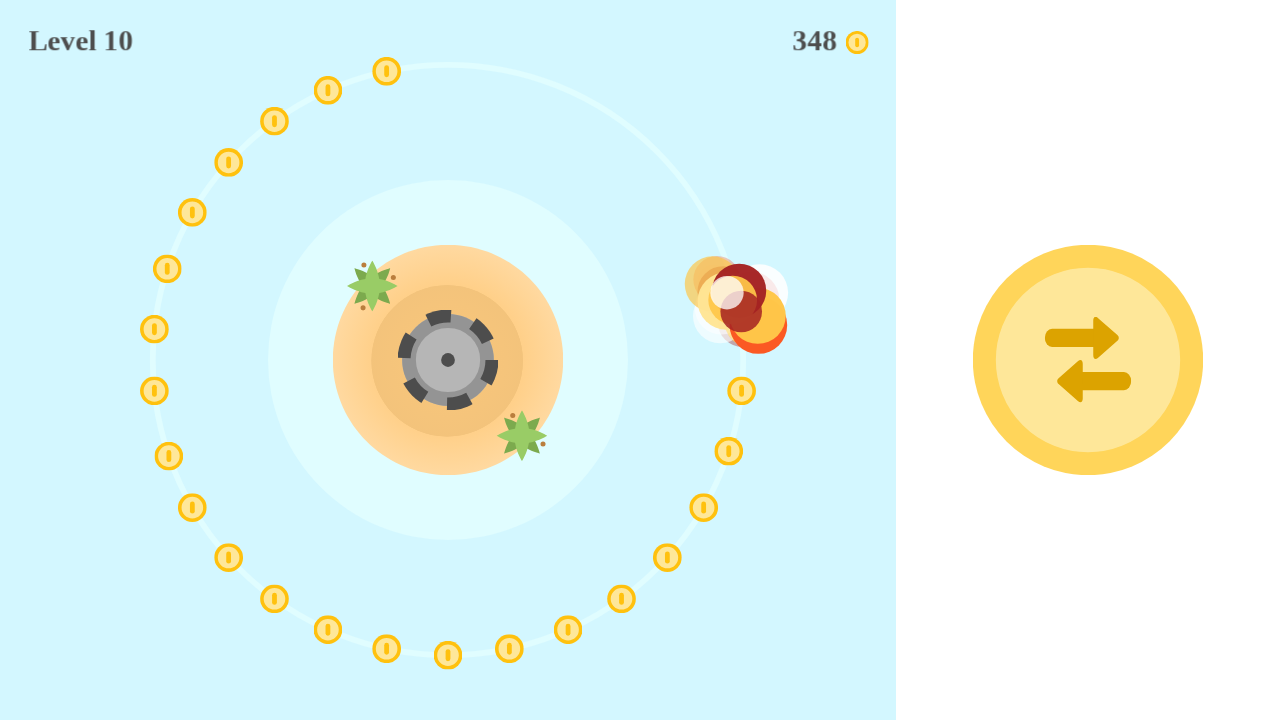

Executed die() function to simulate player death
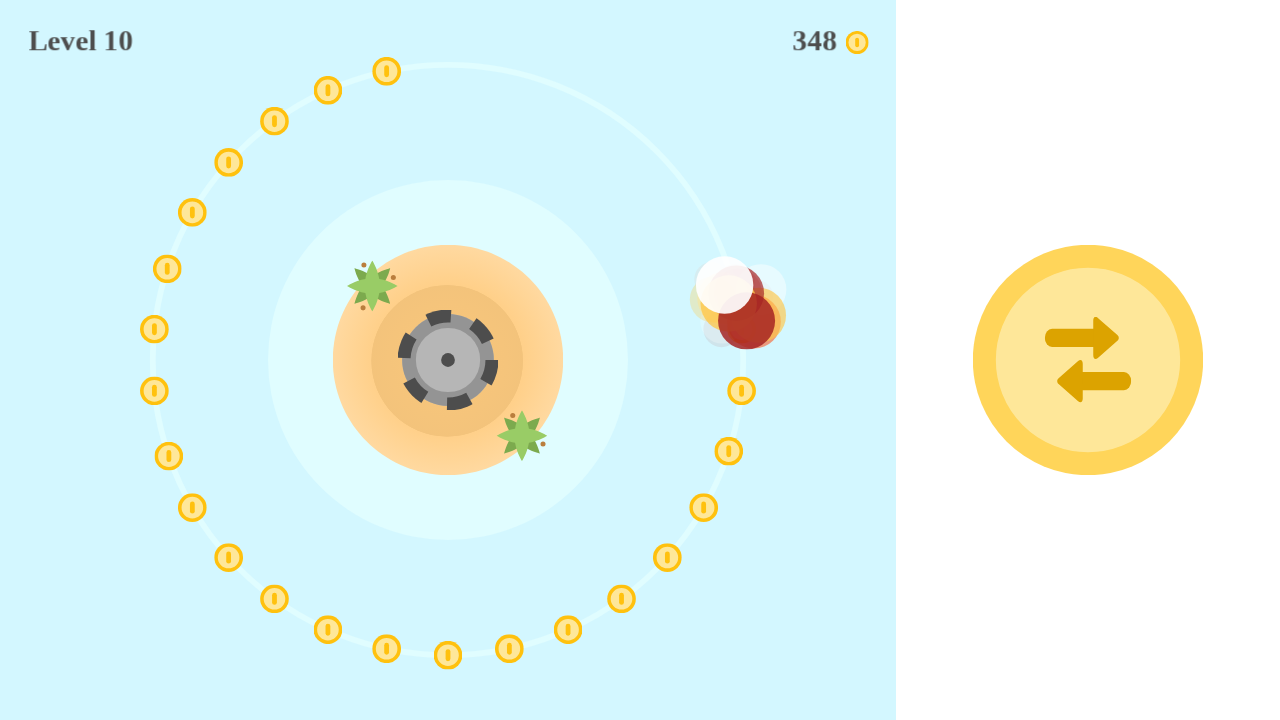

Waited 3 seconds to see final game result
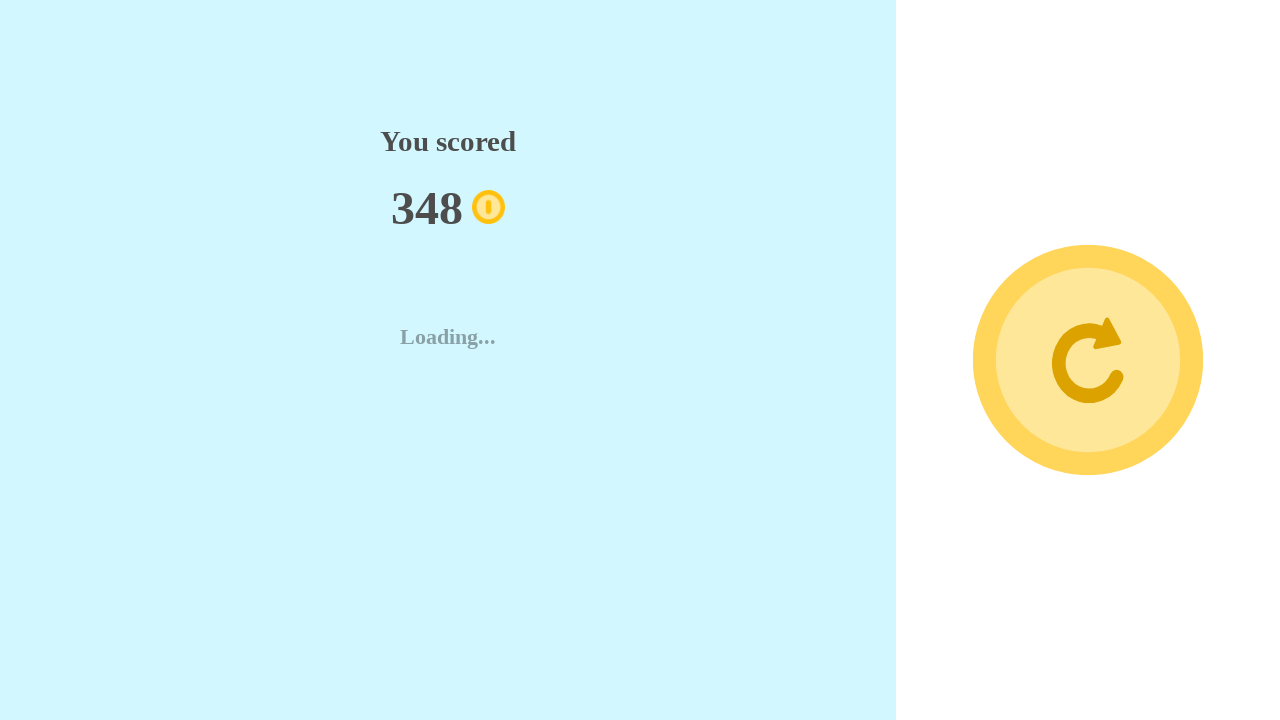

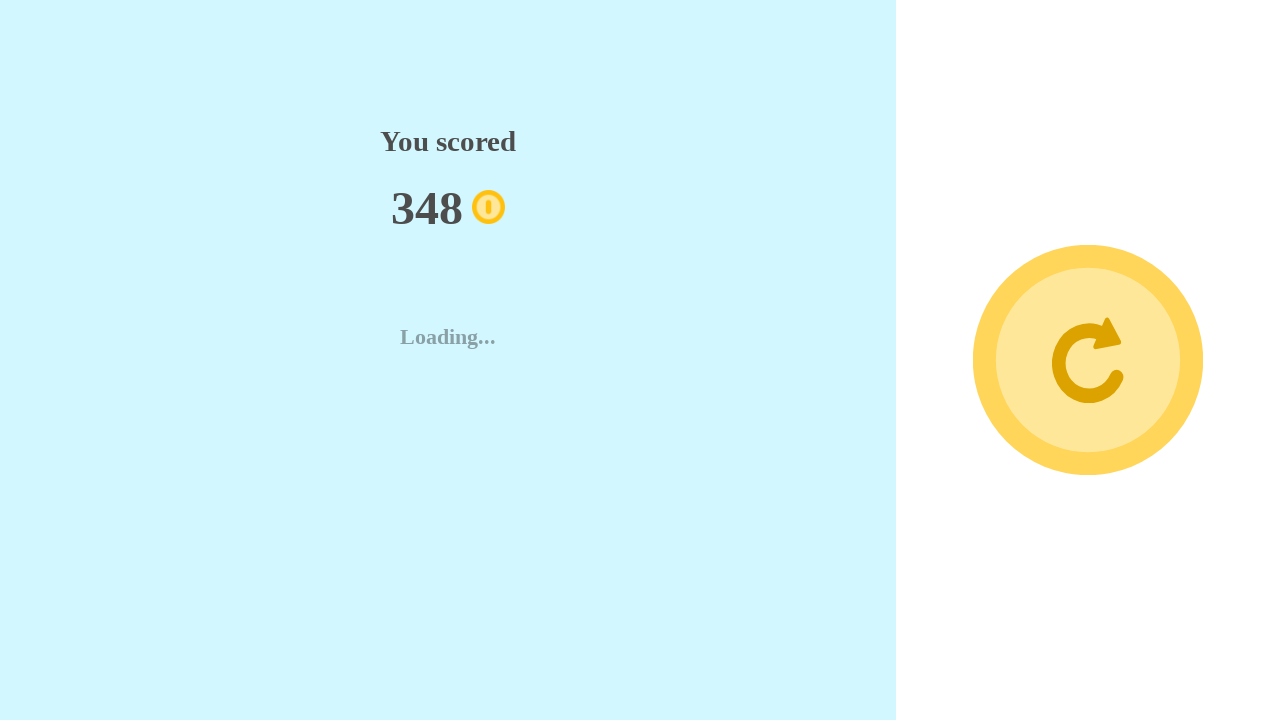